Tests multiple footer links by clicking each one, verifying navigation to the correct URL, and navigating back to the homepage.

Starting URL: https://bcparks.ca/

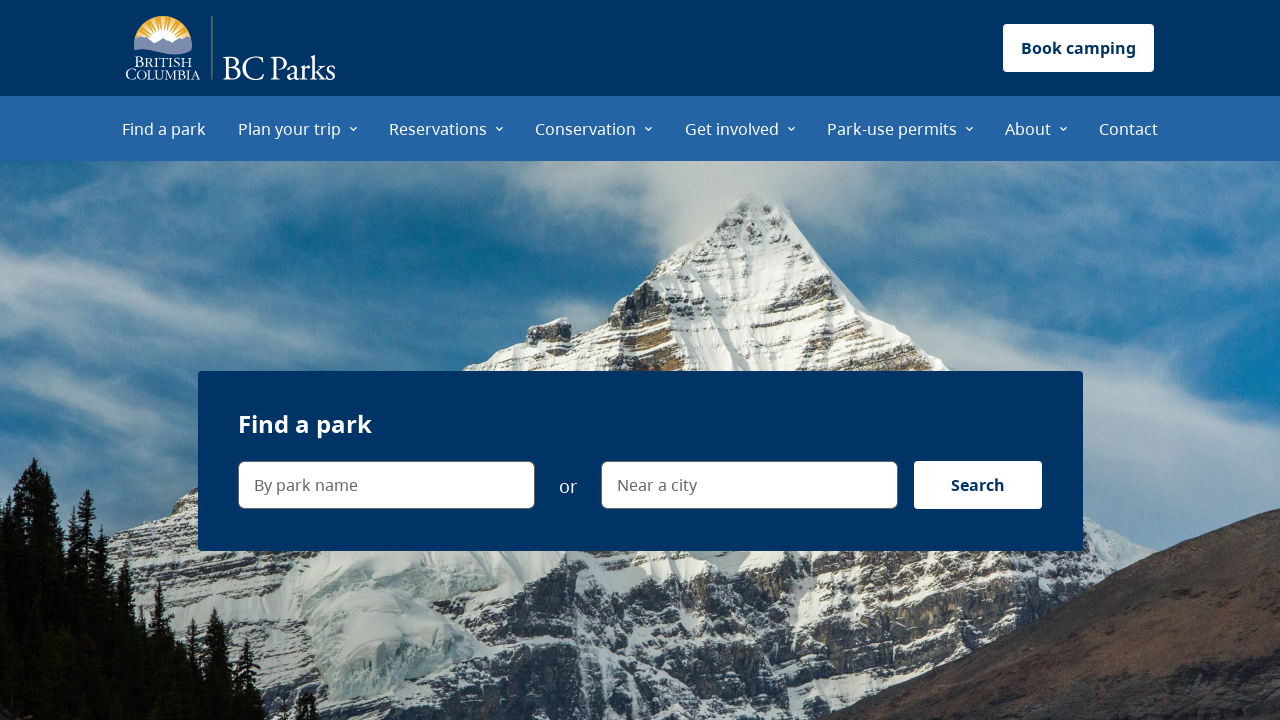

Page loaded and DOM content is ready
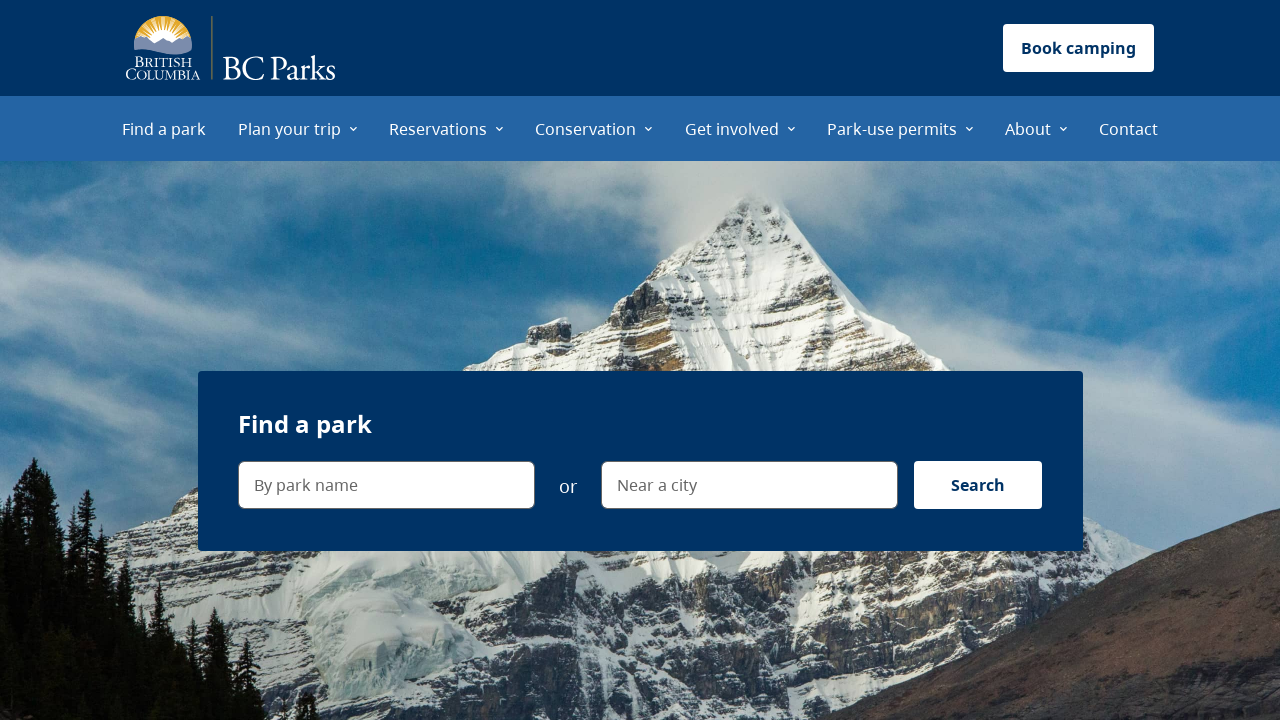

Clicked 'Park-use permits' footer link at (536, 474) on #home-footer >> internal:text="Park-use permits"i
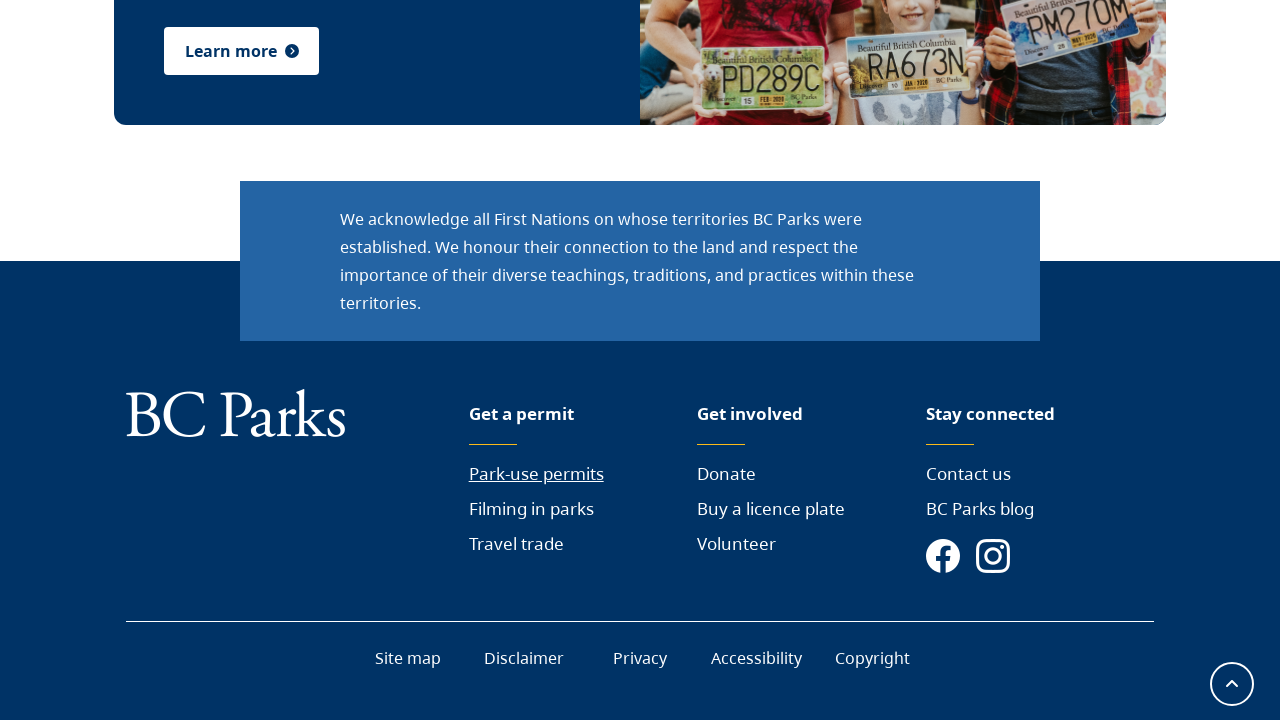

Navigated to Park-use permits page
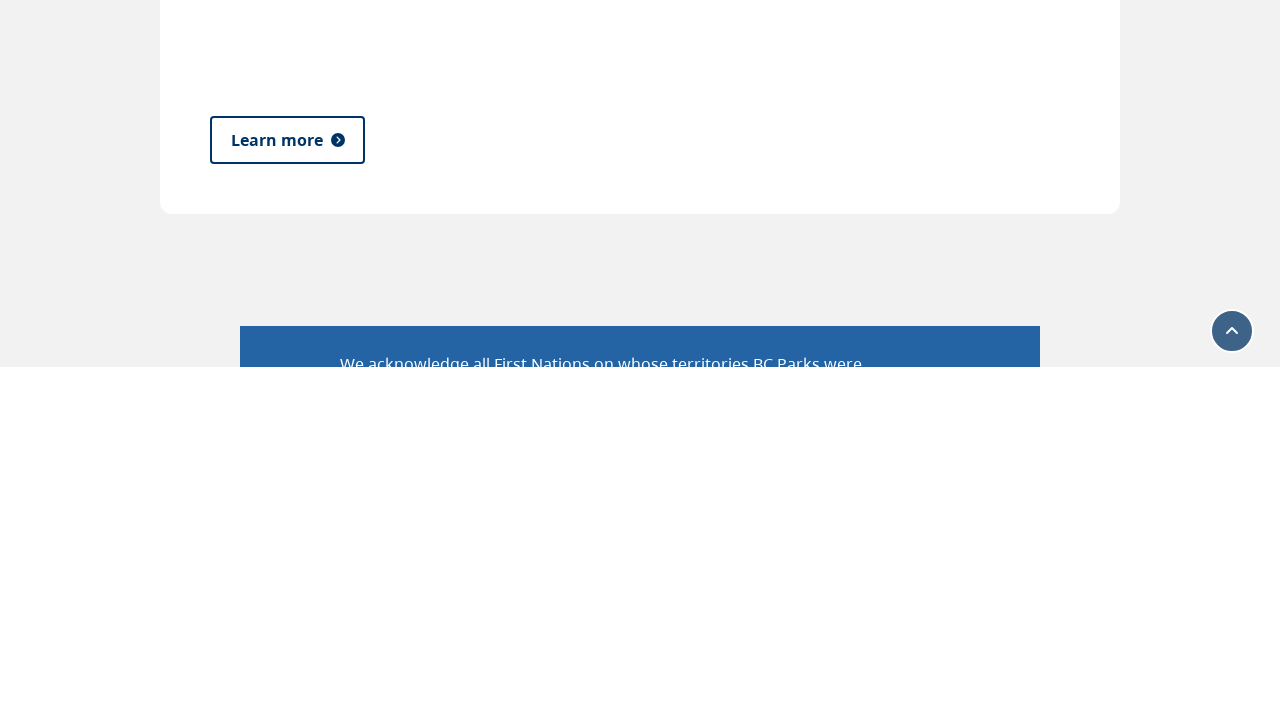

Navigated back to homepage
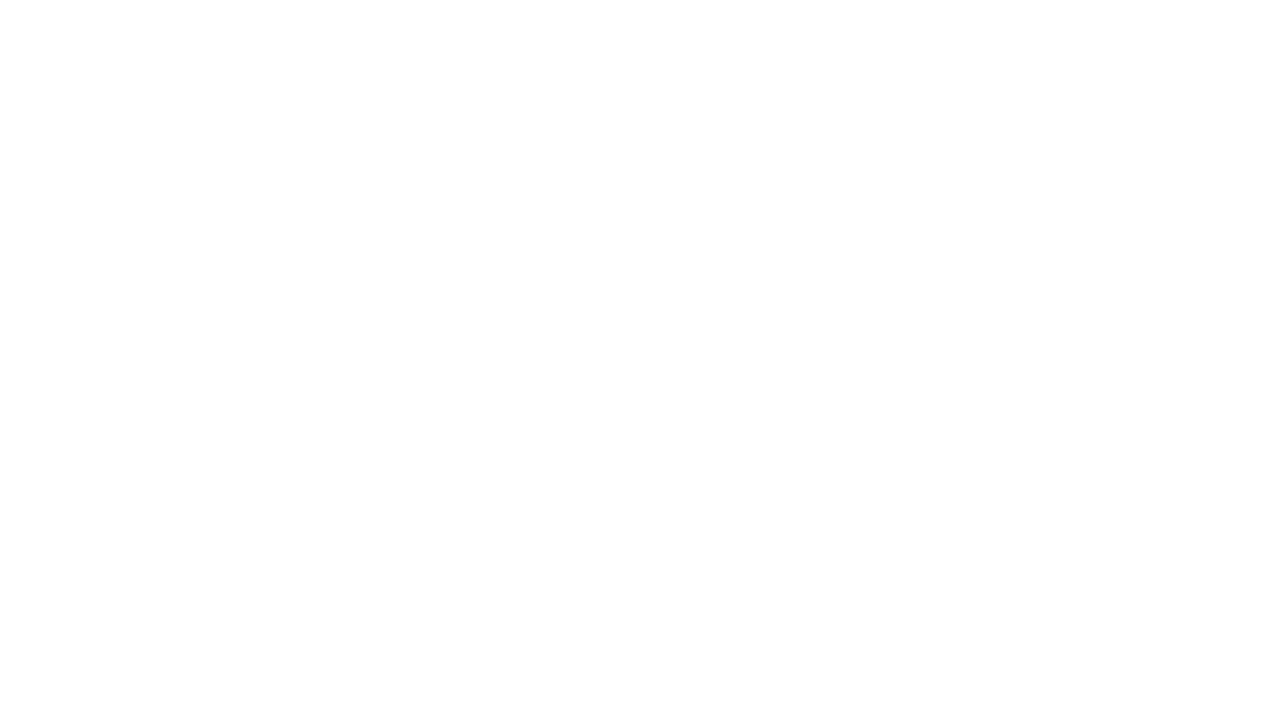

Clicked 'Filming in parks' footer link at (531, 509) on #home-footer >> internal:text="Filming in parks"i
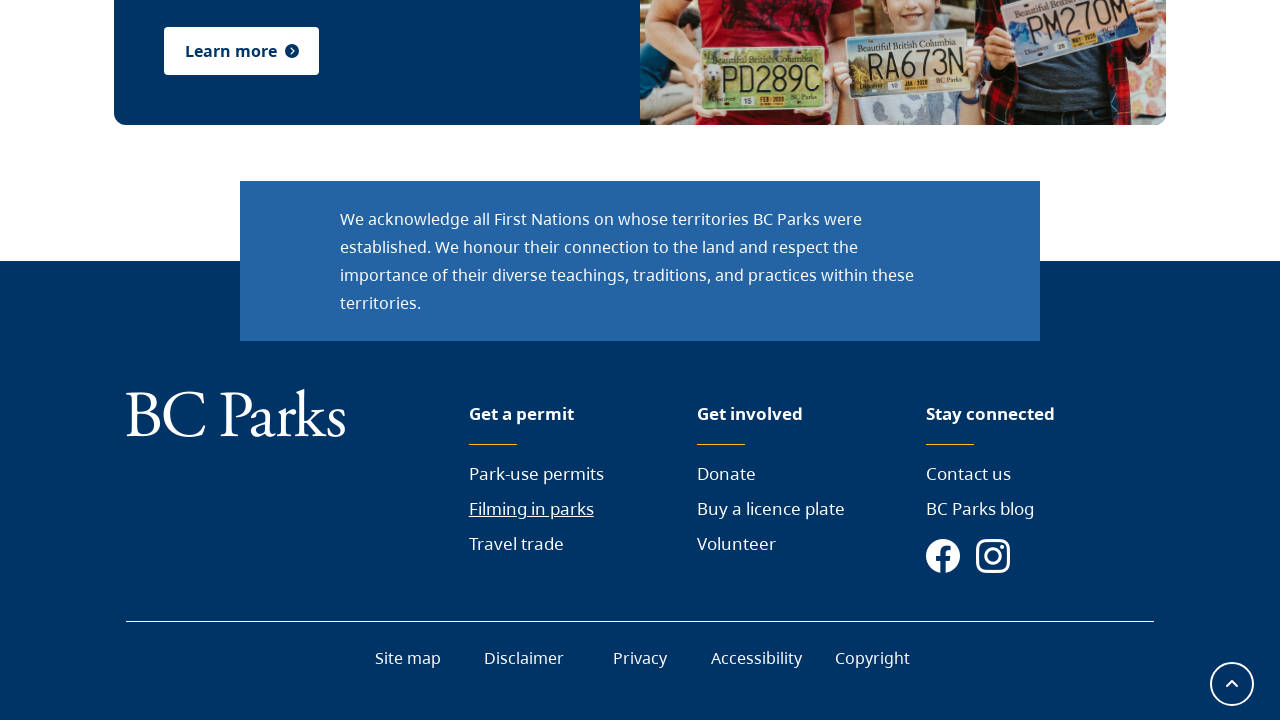

Navigated to Filming in parks page
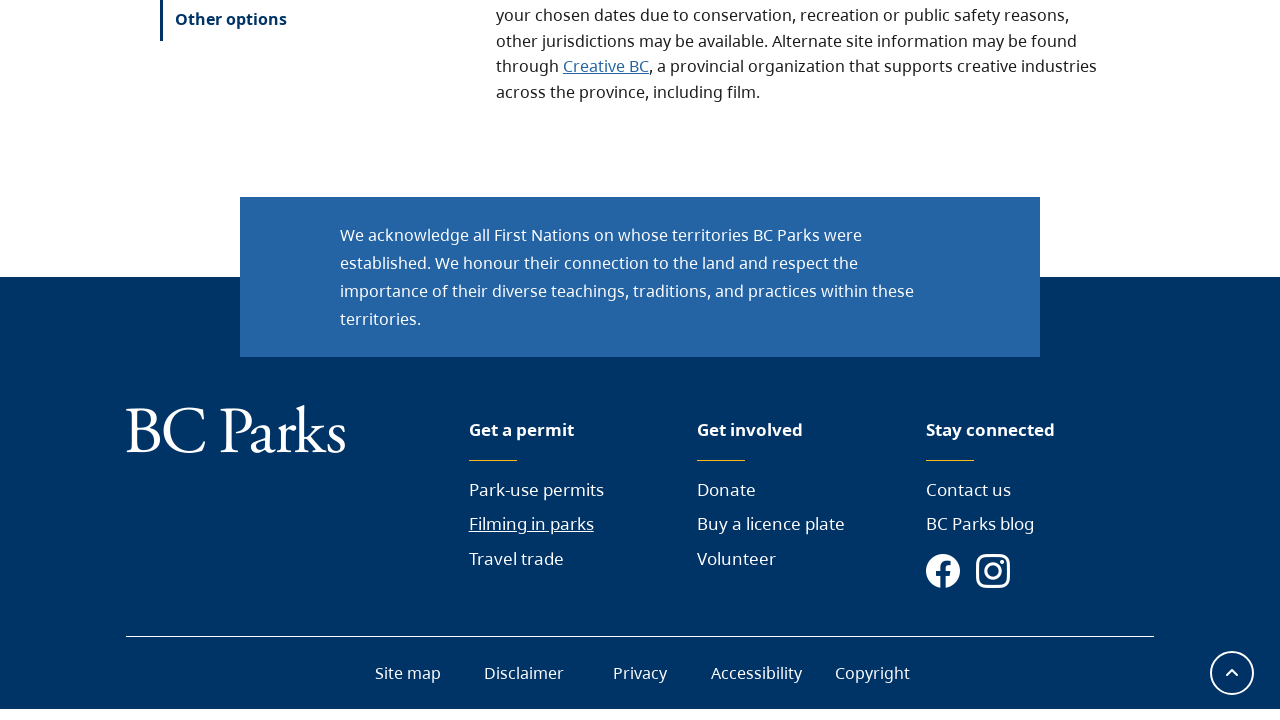

Navigated back to homepage
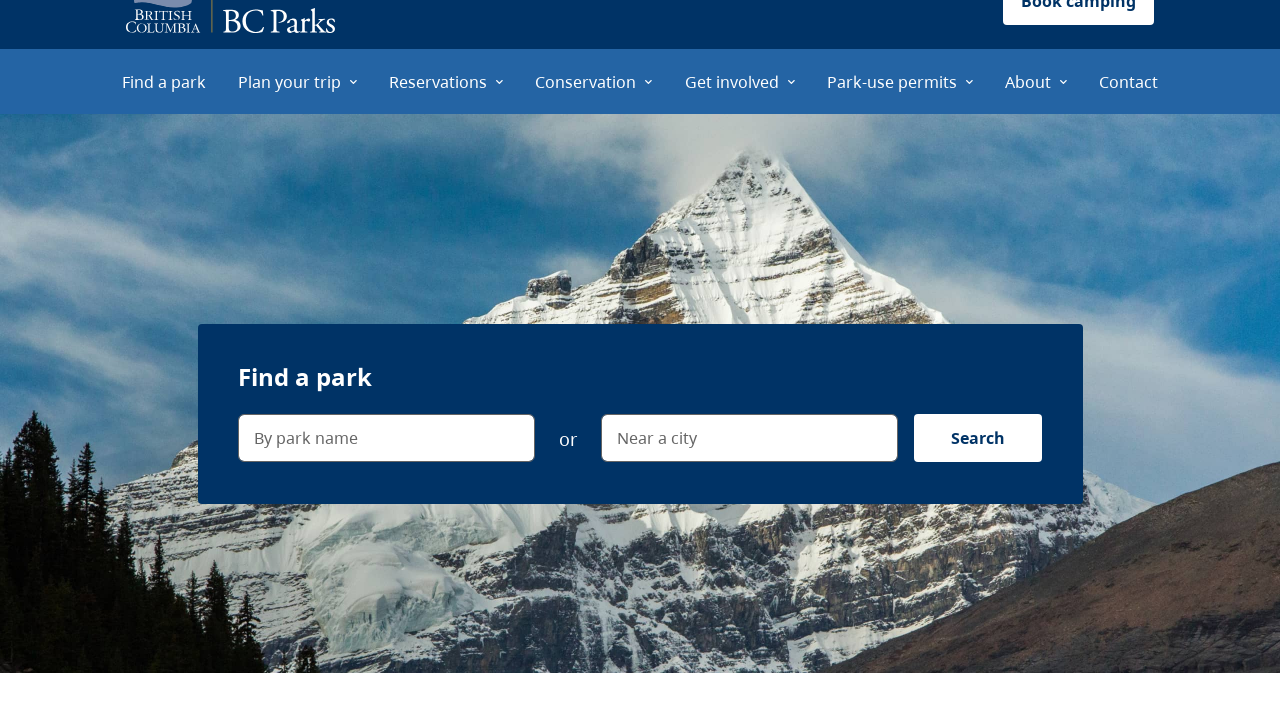

Clicked 'Travel trade' footer link at (516, 544) on #home-footer >> internal:text="Travel trade"i
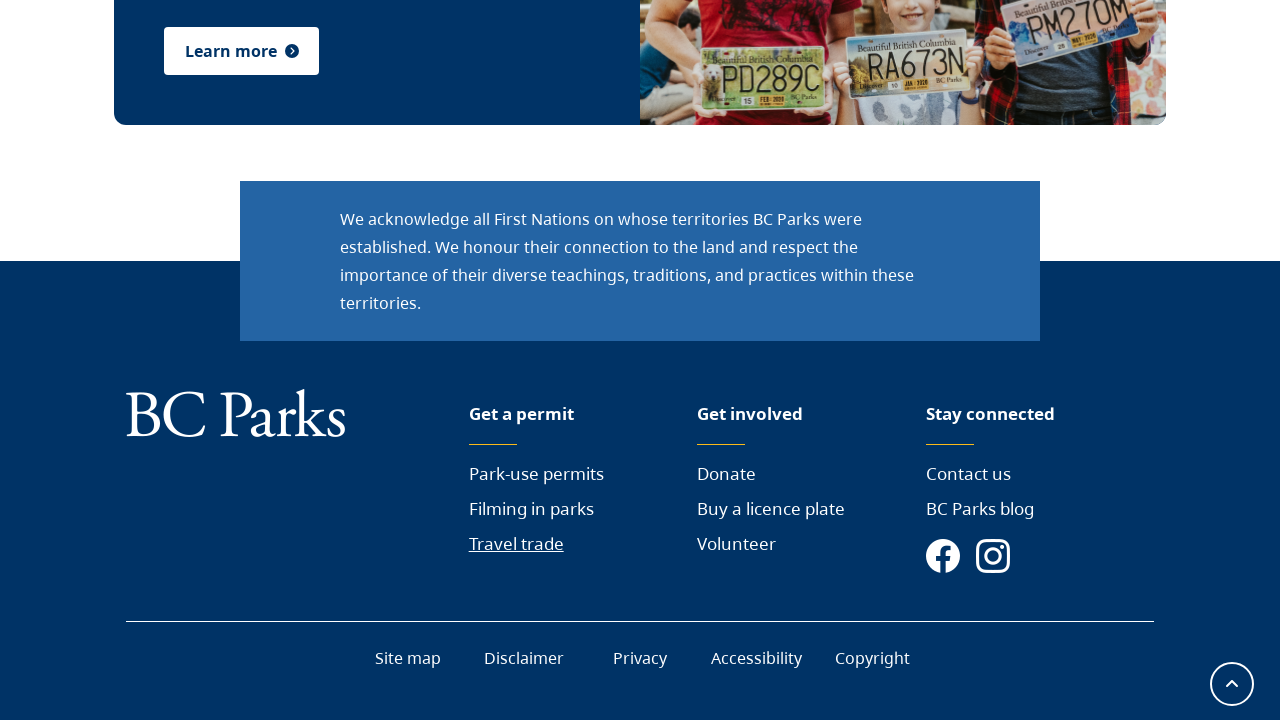

Navigated to Travel trade page
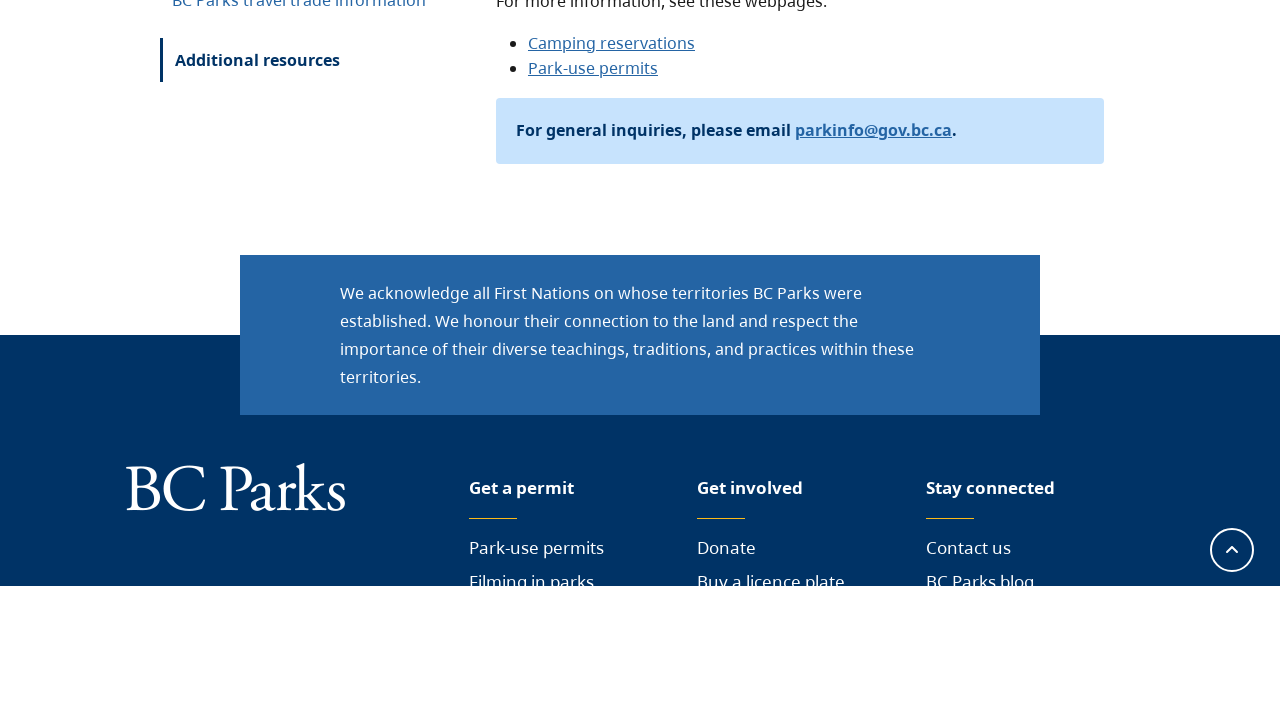

Navigated back to homepage
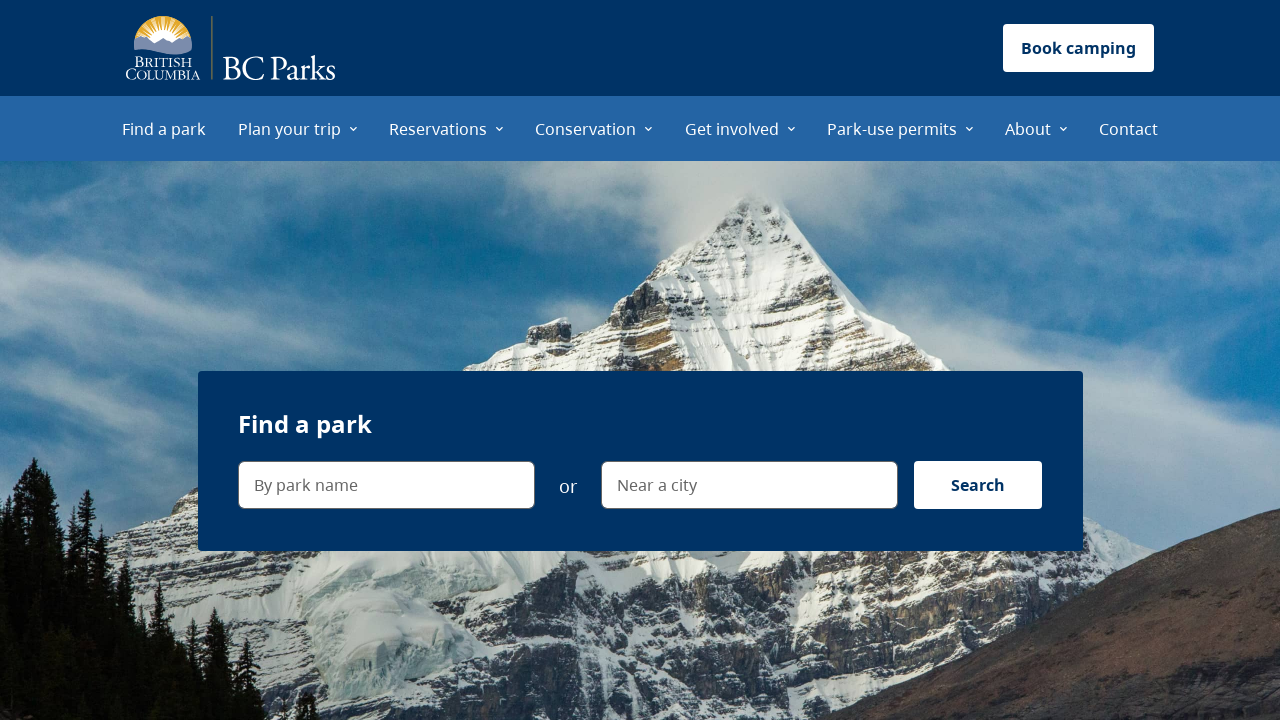

Clicked 'Donate' footer link at (727, 474) on #home-footer >> internal:text="Donate"i
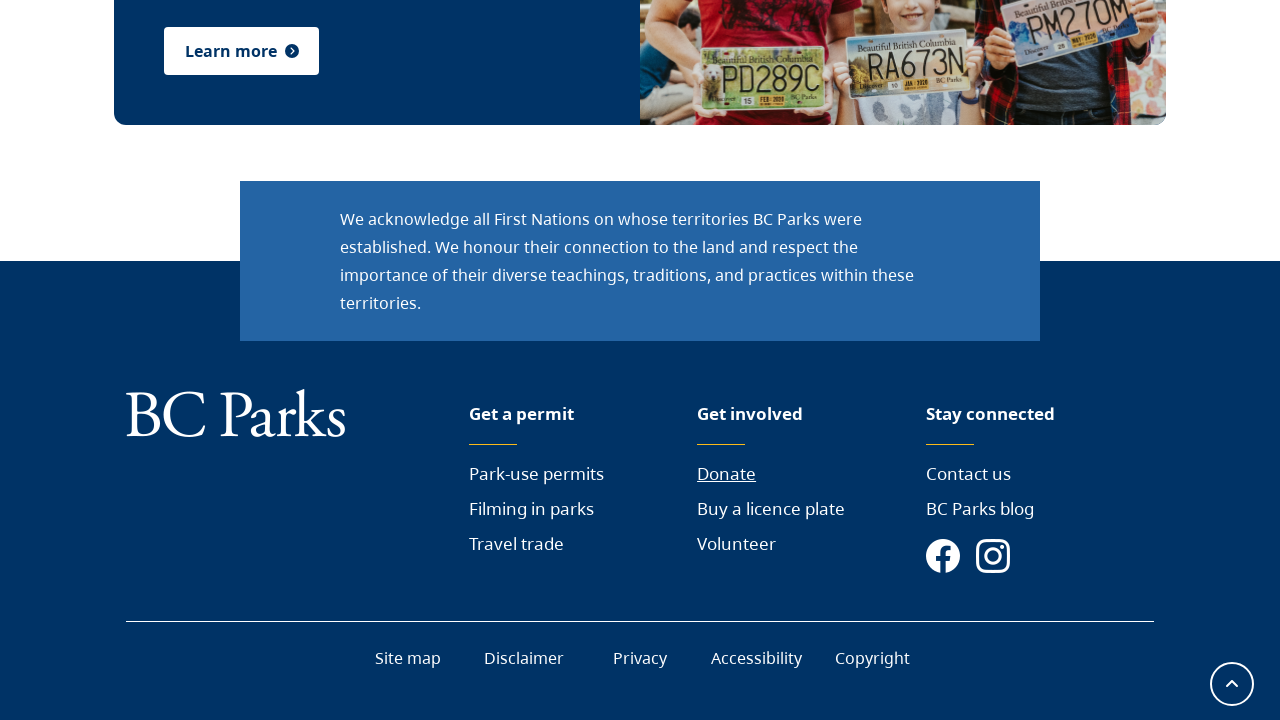

Navigated to Donate page
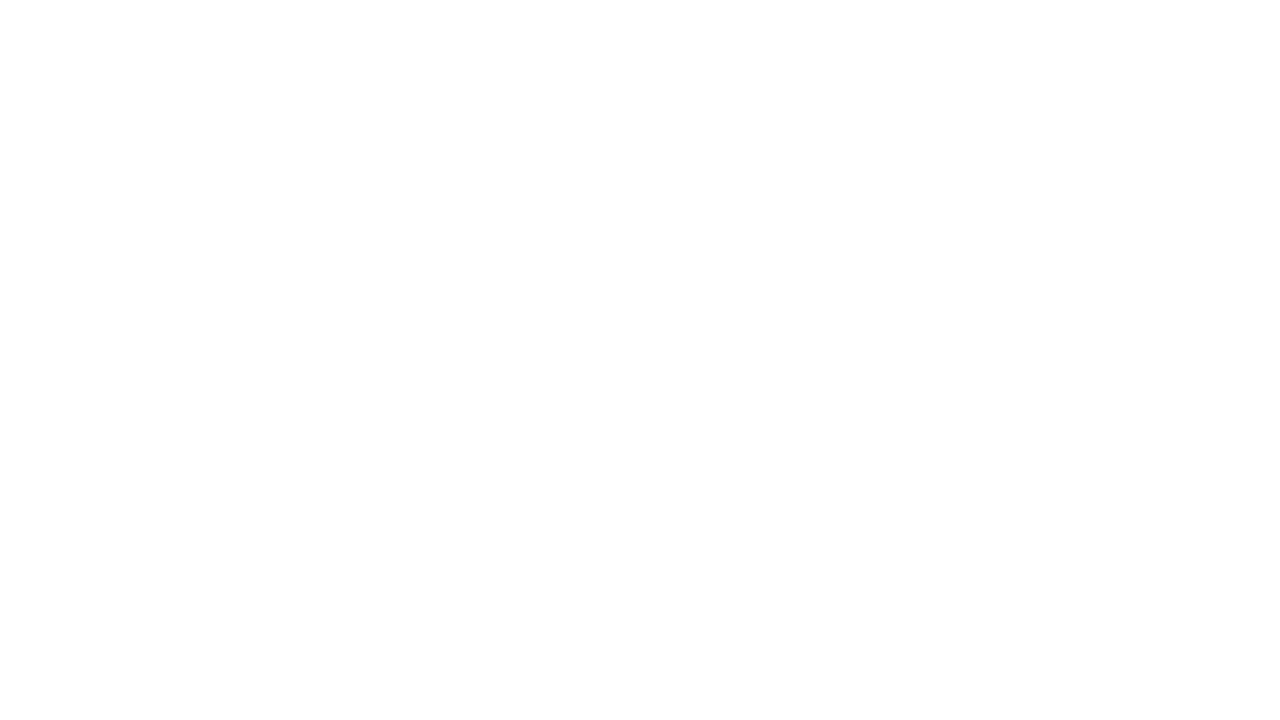

Navigated back to homepage
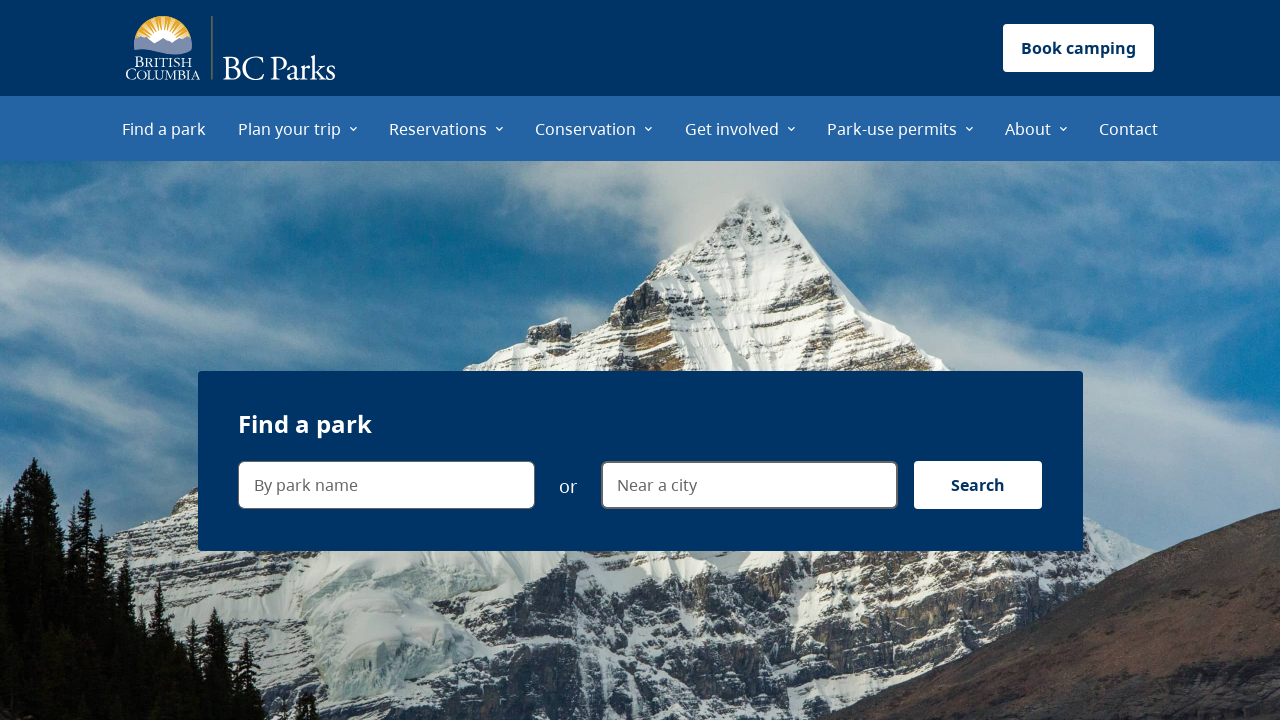

Clicked 'Buy a licence plate' footer link at (771, 509) on #home-footer >> internal:text="Buy a licence plate"i
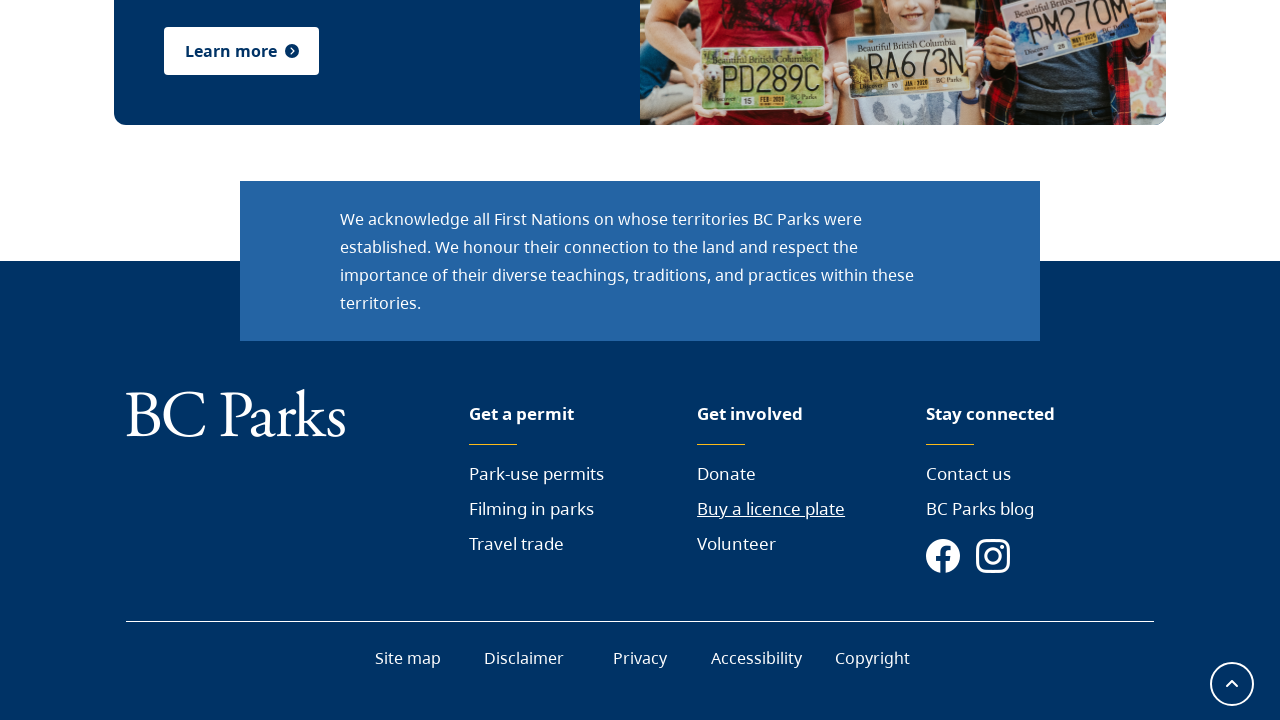

Navigated to Buy a licence plate page
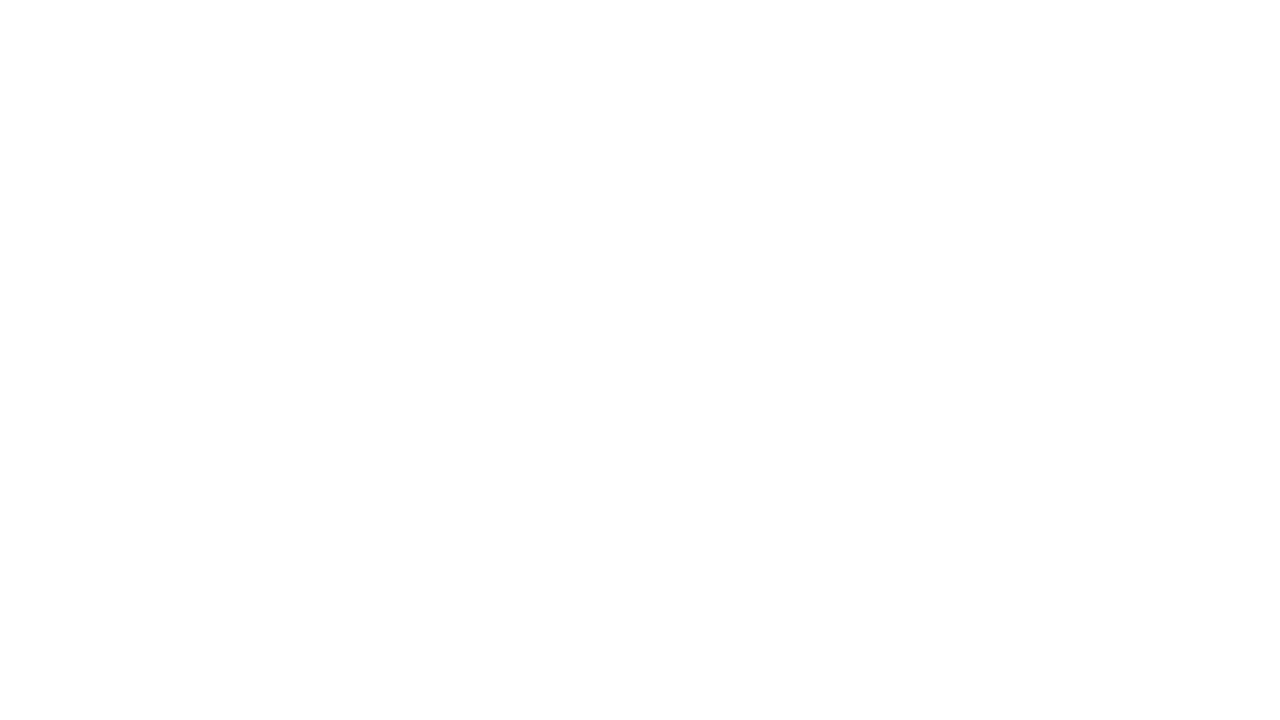

Navigated back to homepage
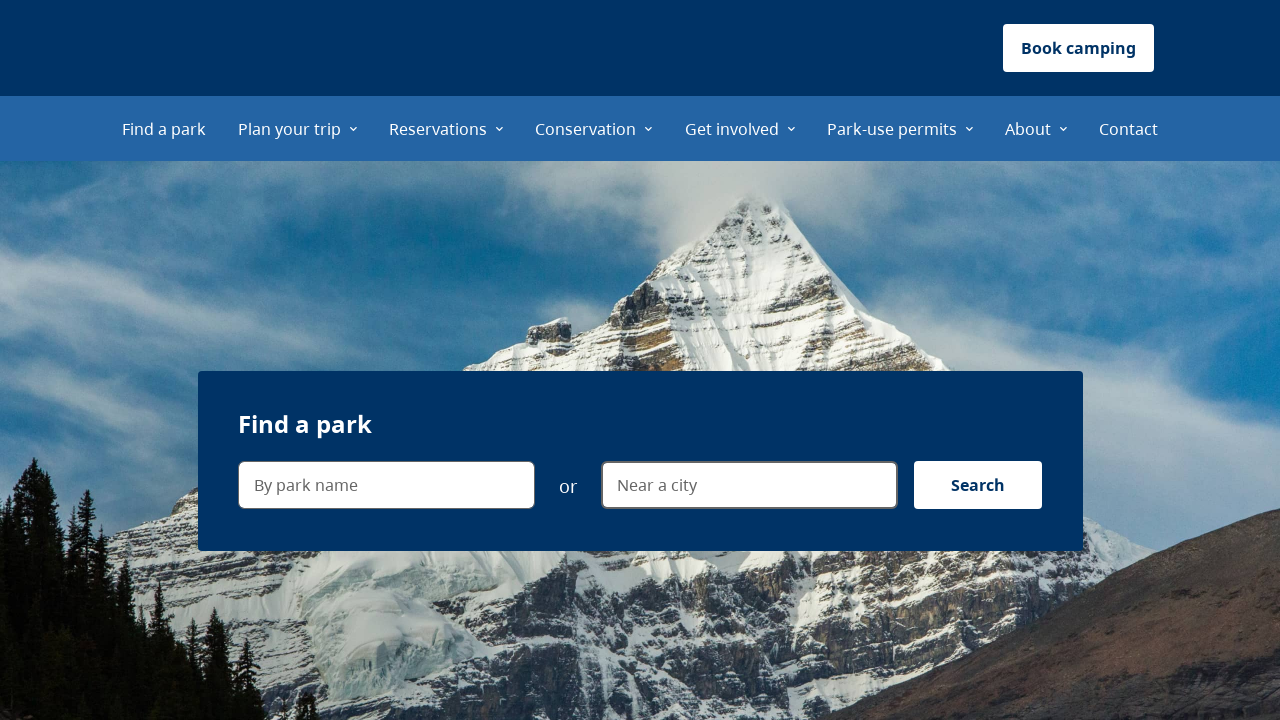

Clicked 'Volunteer' footer link at (737, 544) on #home-footer >> internal:text="Volunteer"i
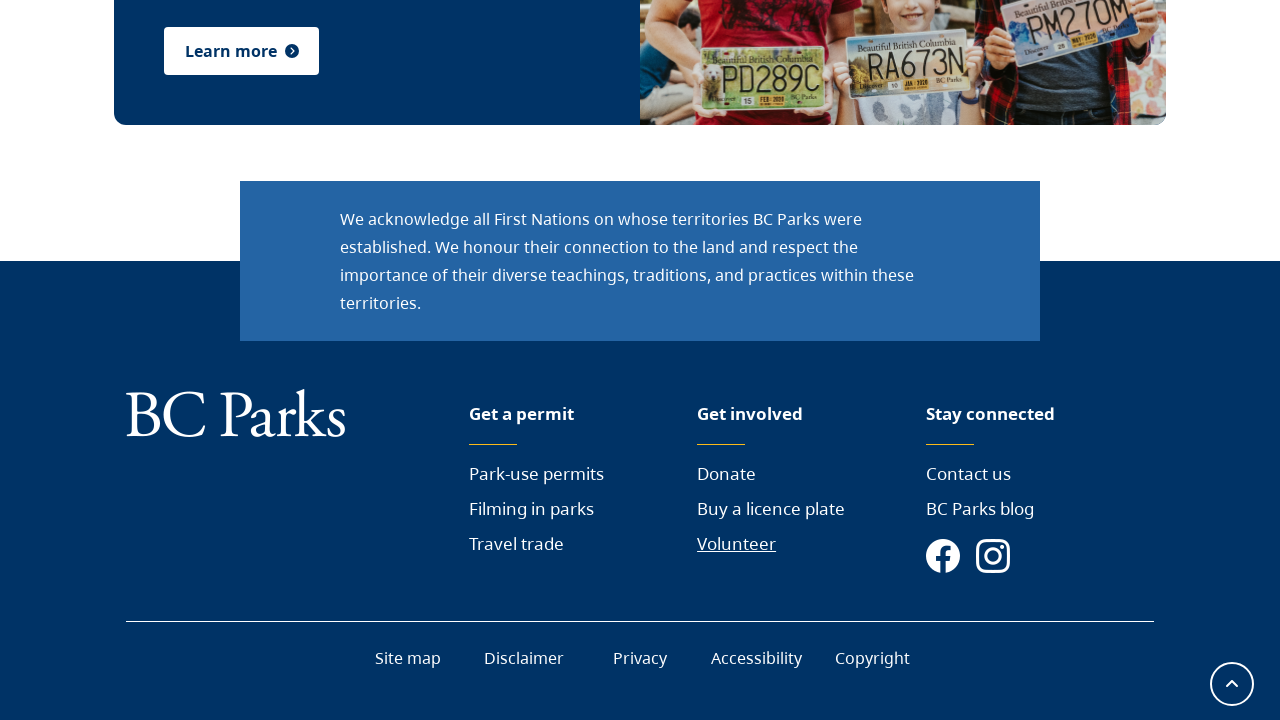

Navigated to Volunteer page
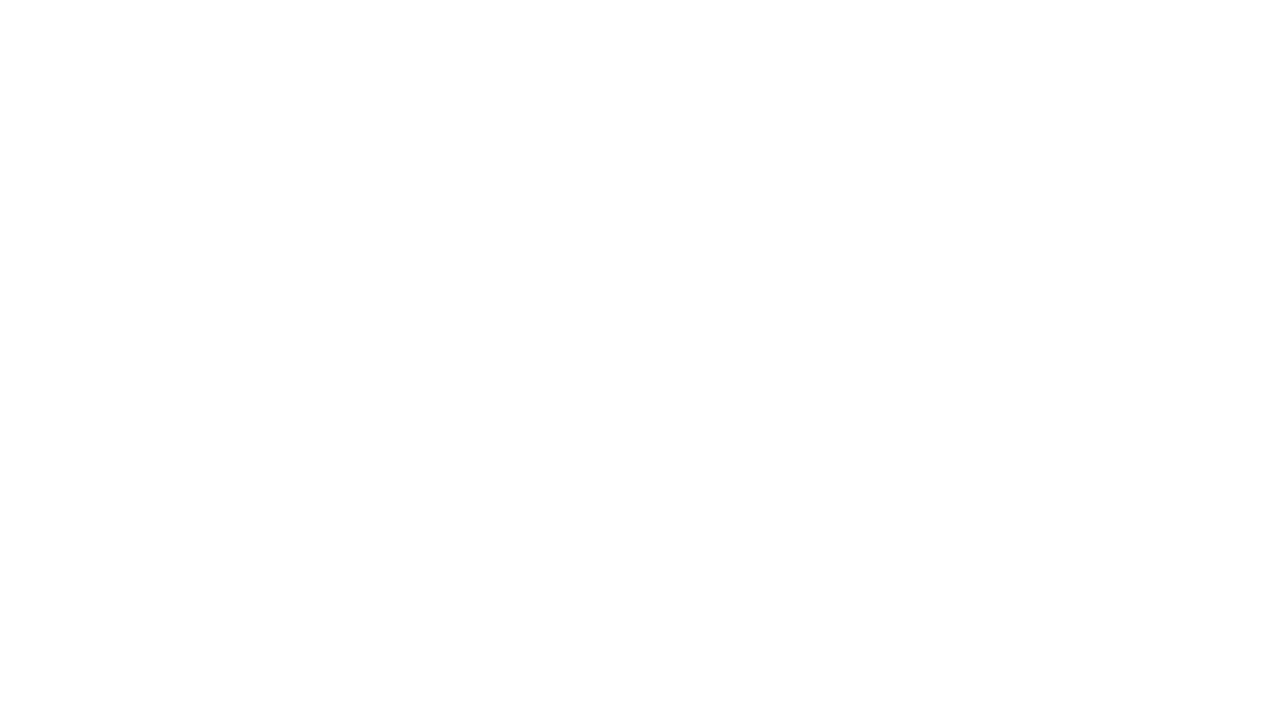

Navigated back to homepage
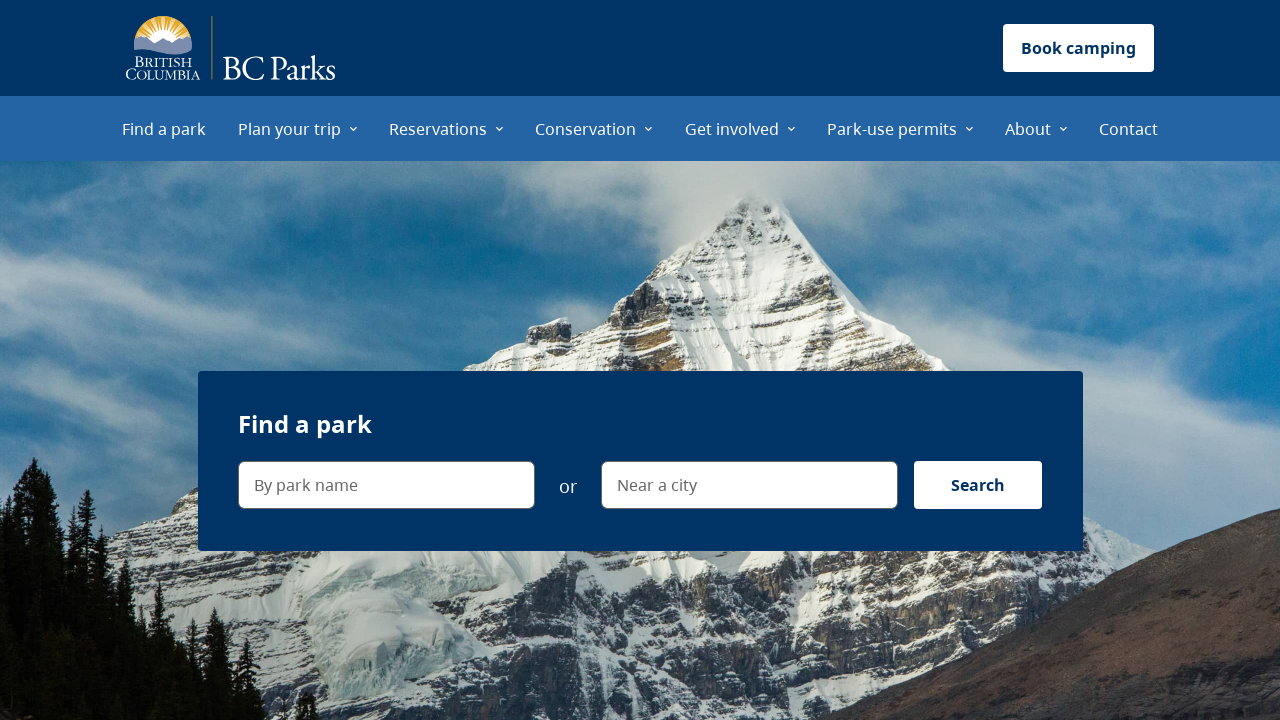

Clicked 'Contact us' footer link at (968, 474) on #home-footer >> internal:text="Contact us"i
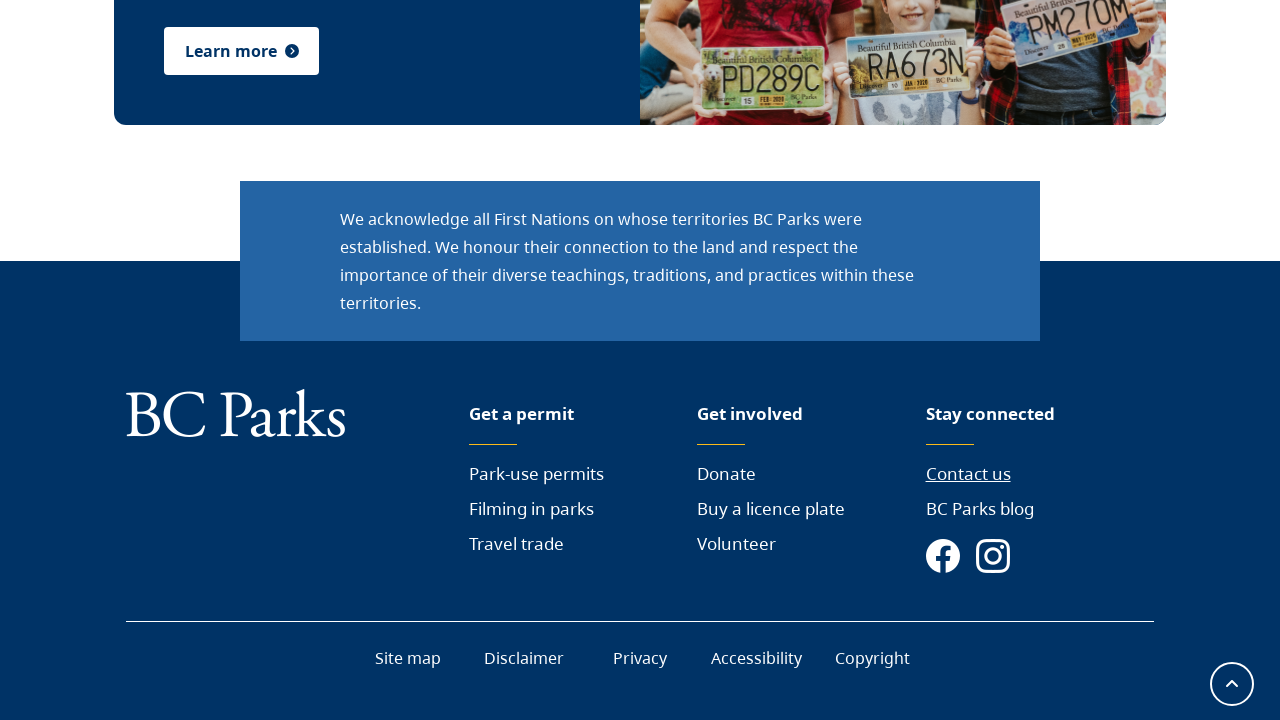

Navigated to Contact us page
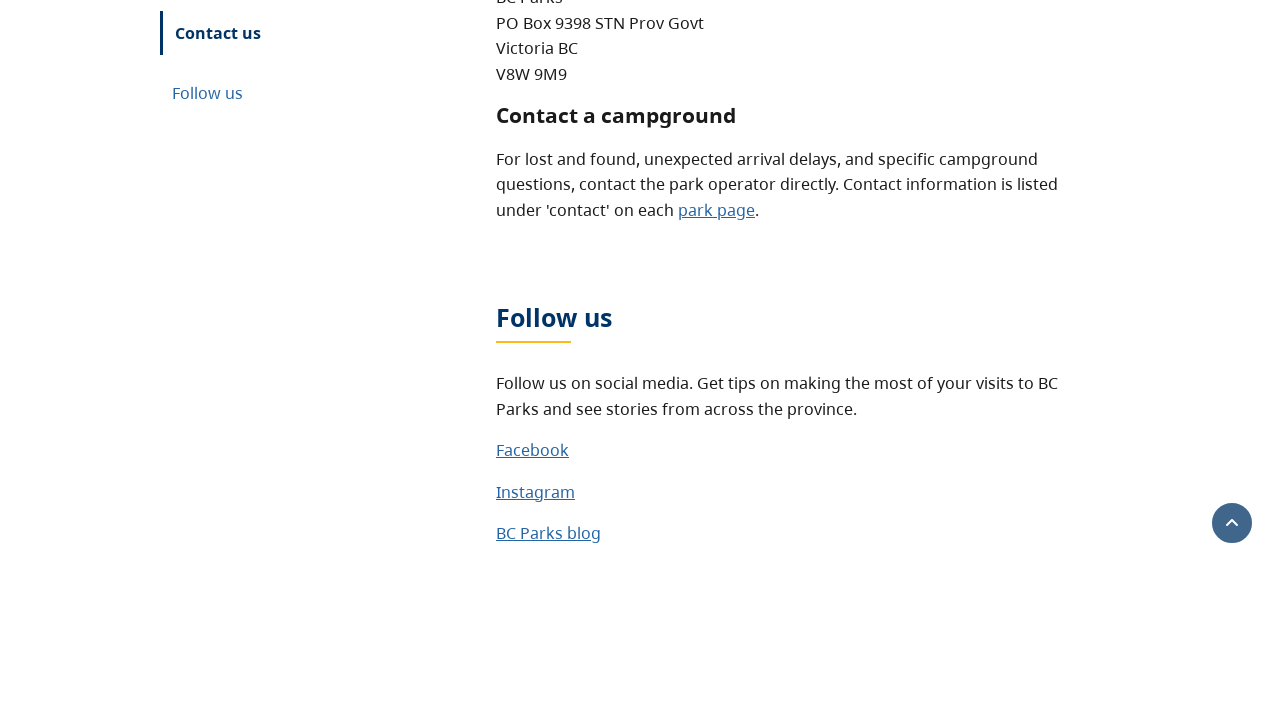

Navigated back to homepage
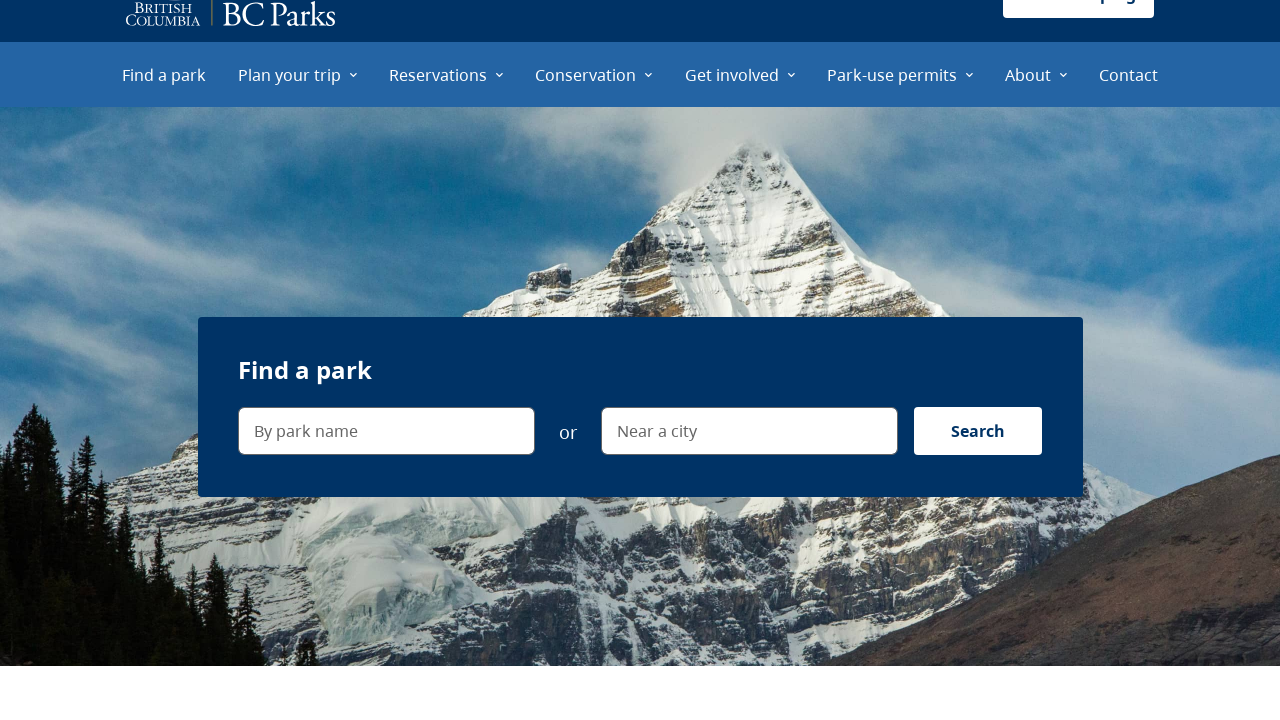

Clicked 'BC Parks blog' footer link at (980, 509) on #home-footer >> internal:text="BC Parks blog"i
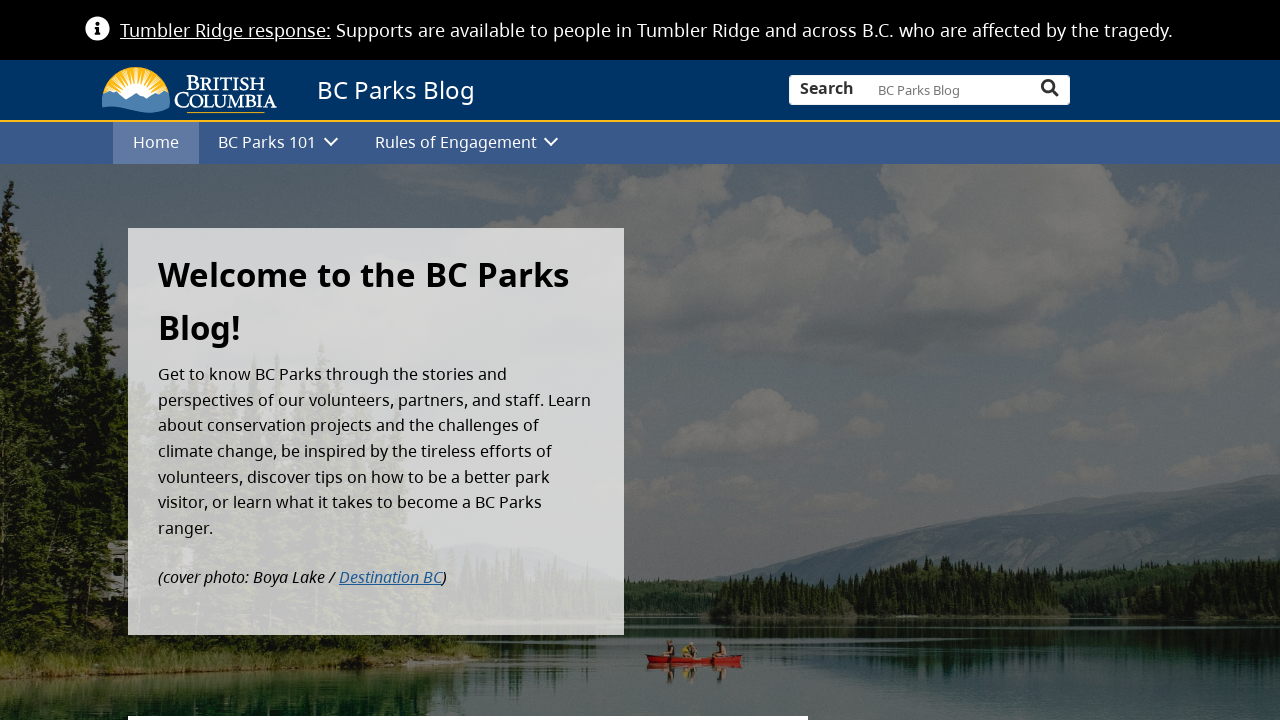

Navigated to BC Parks blog page
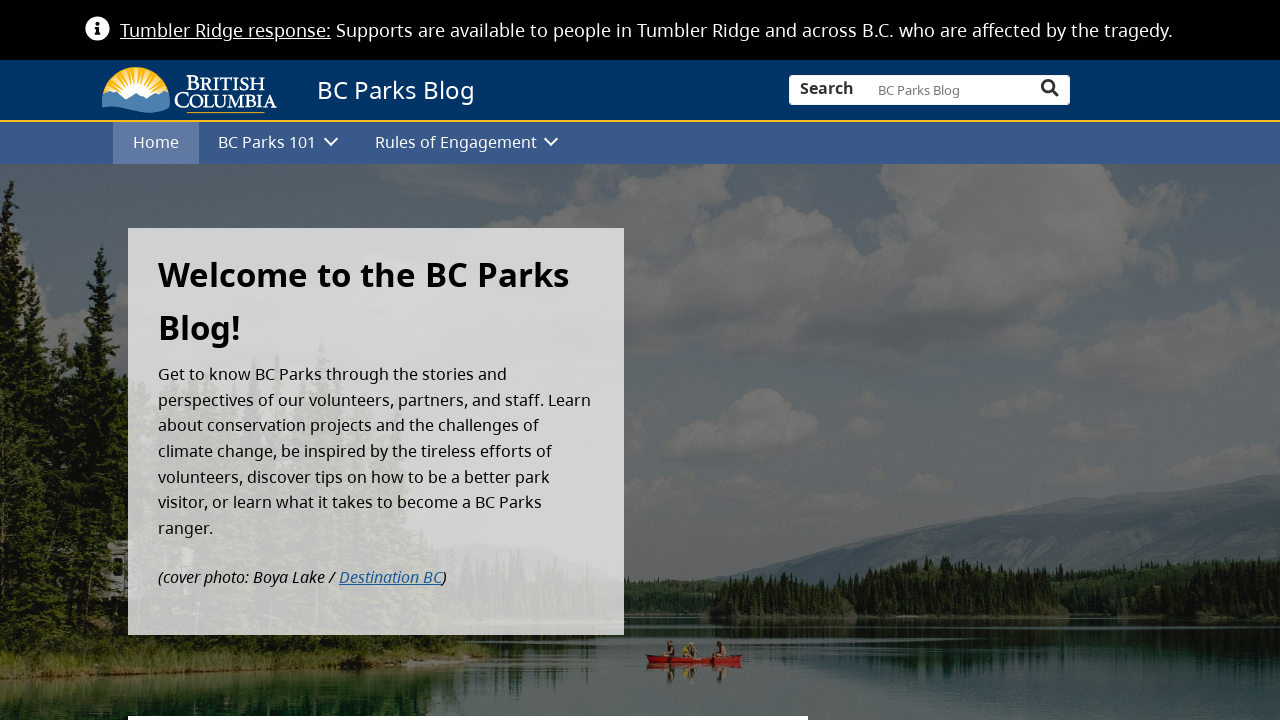

Navigated back to homepage
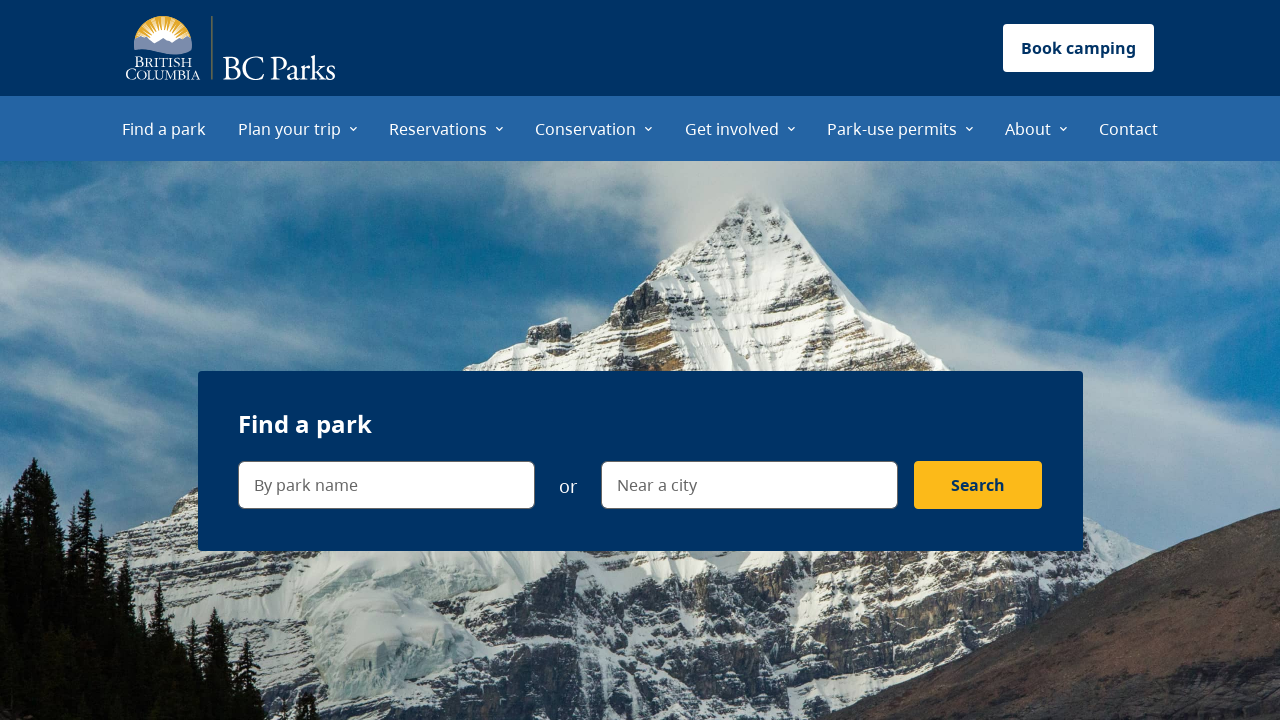

Clicked 'Site map' footer link at (408, 658) on internal:role=link[name="Site map"i]
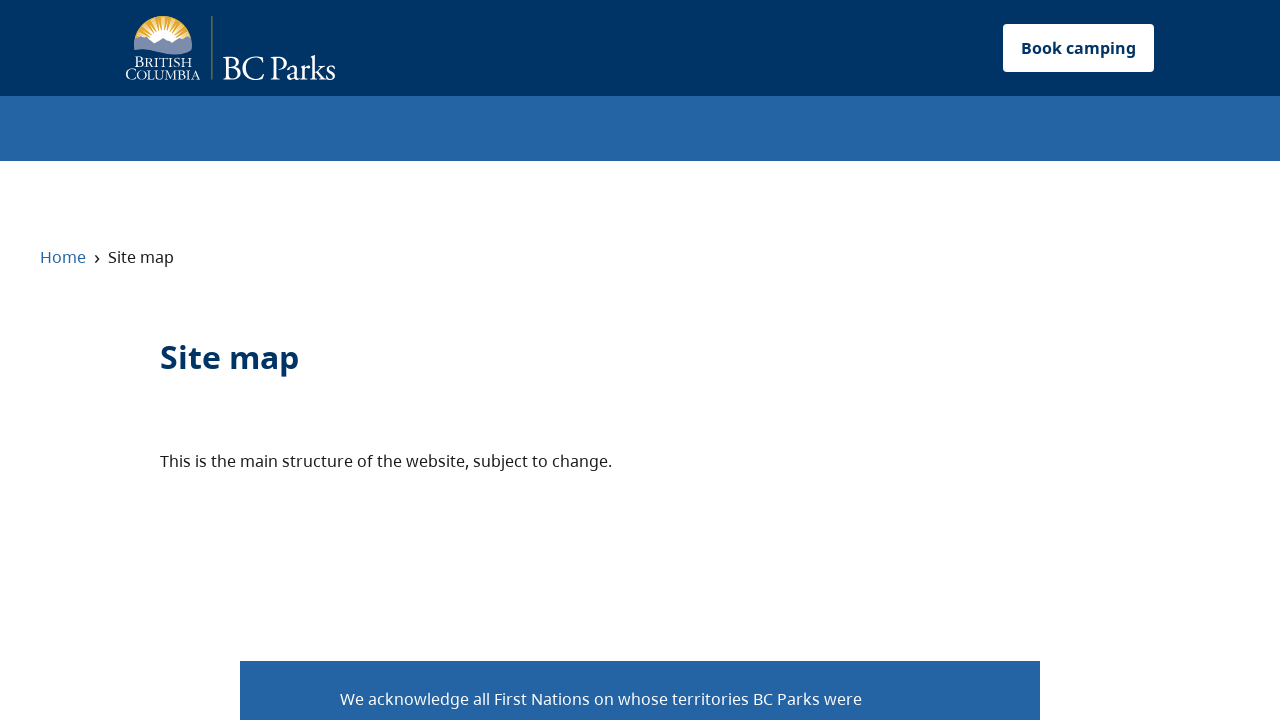

Navigated to Site map page
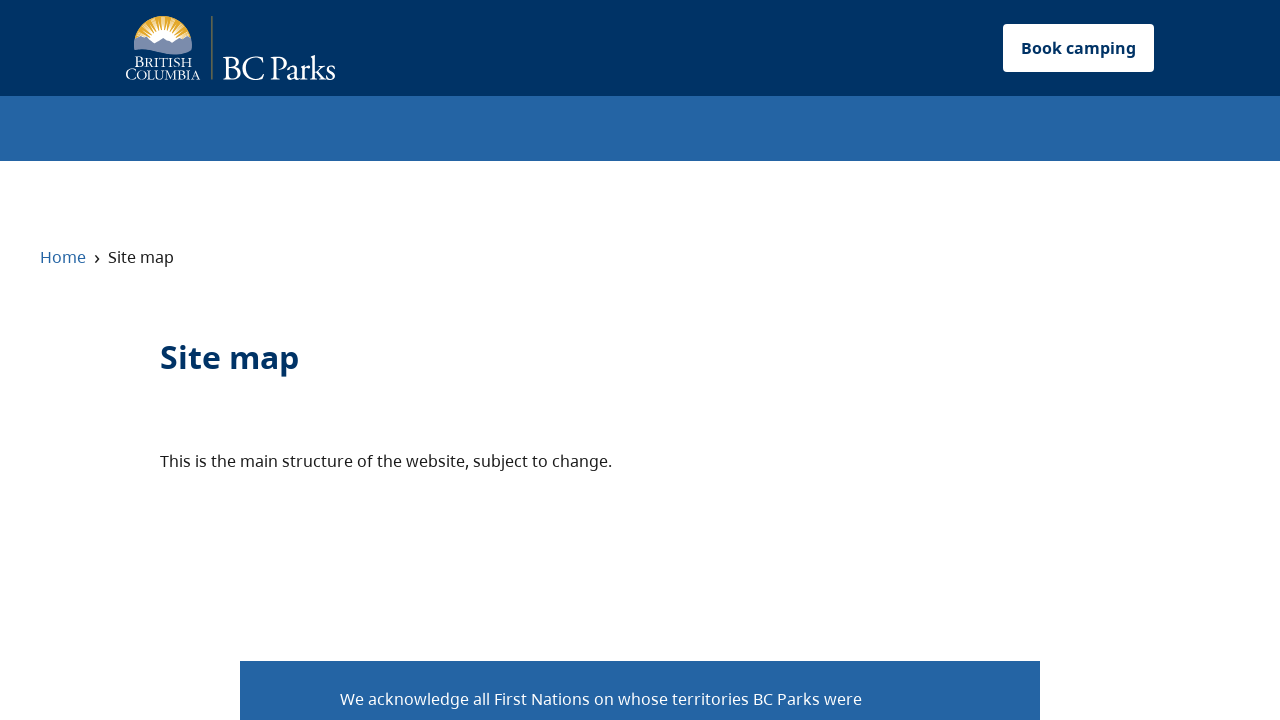

Navigated back to homepage
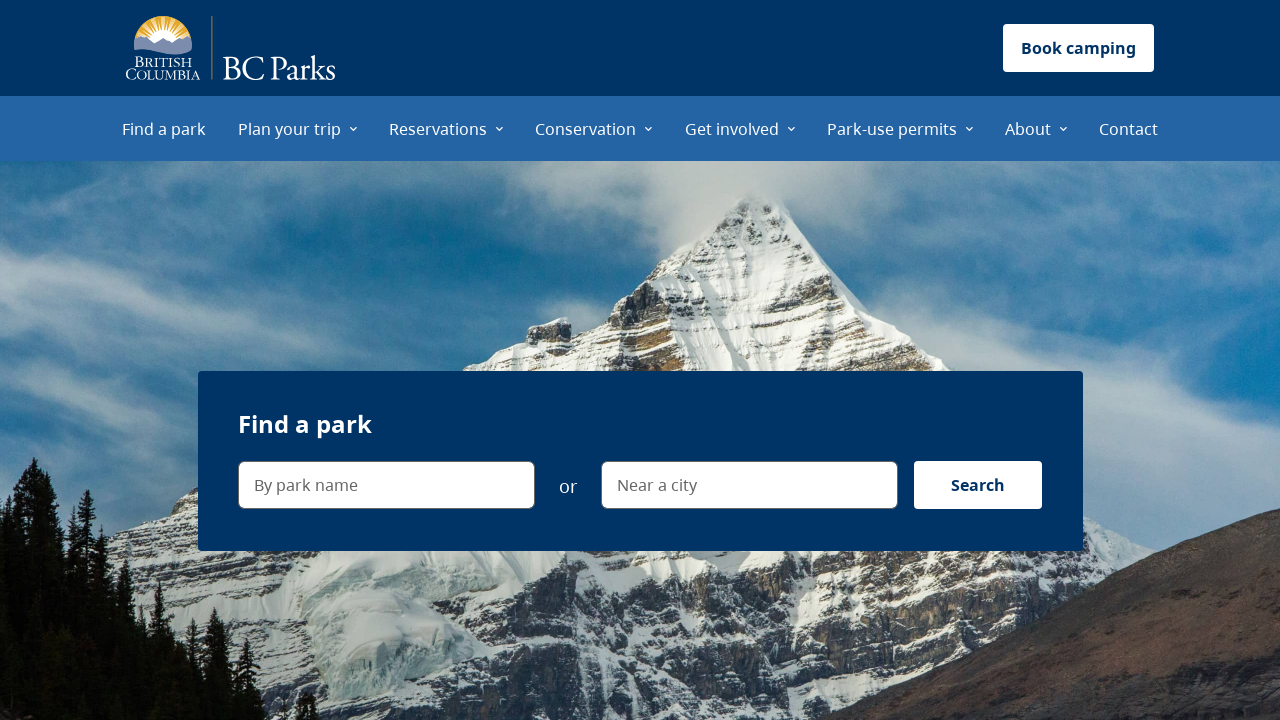

Clicked 'Disclaimer' footer link at (524, 658) on internal:role=link[name="Disclaimer"i]
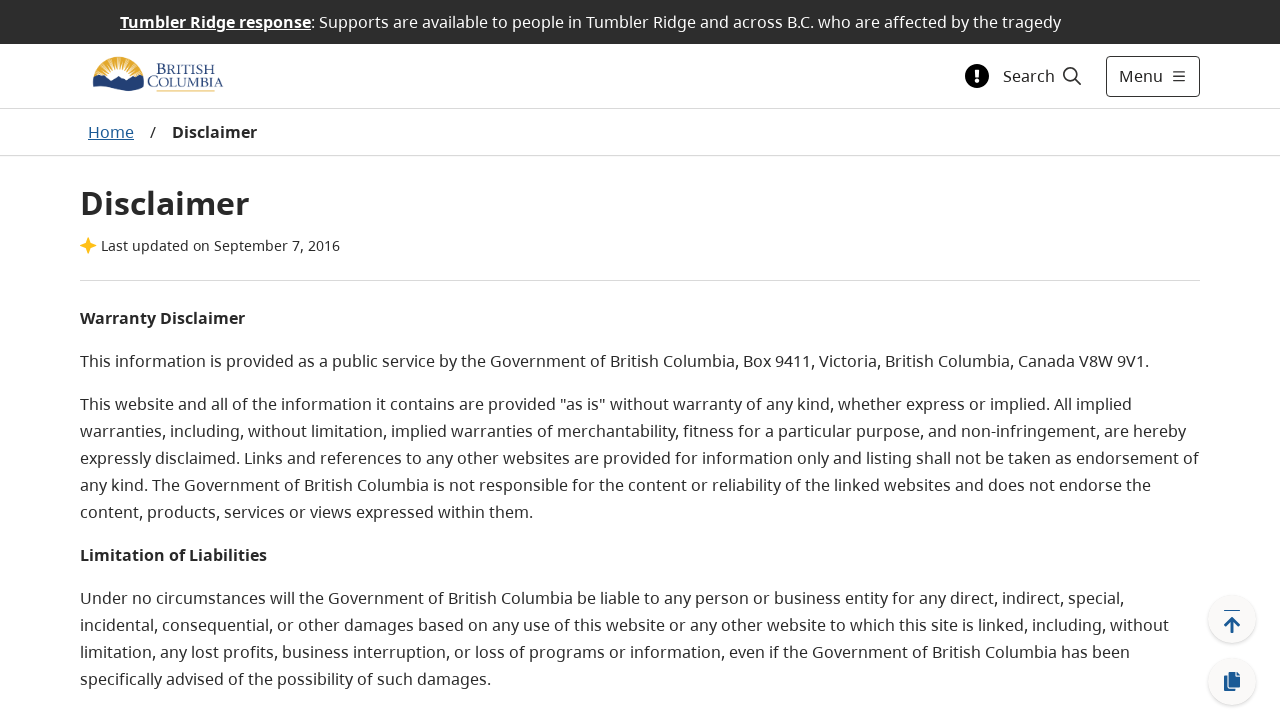

Navigated to Disclaimer page
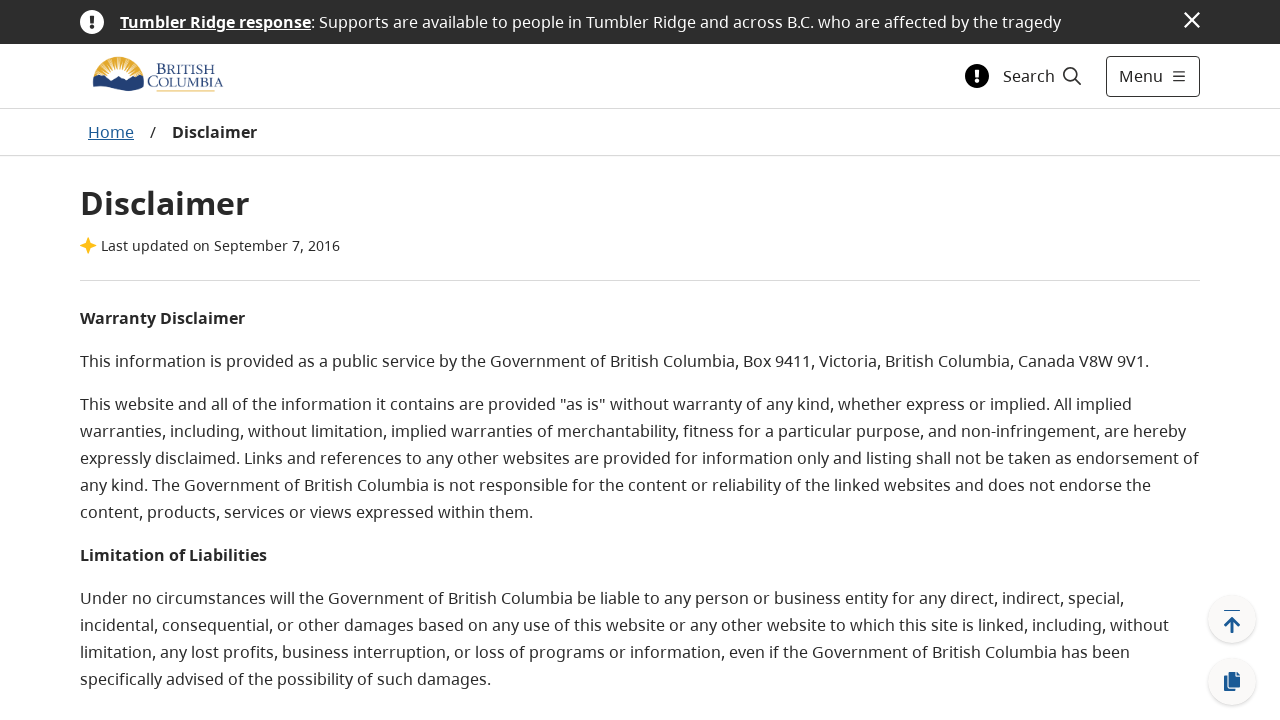

Navigated back to homepage
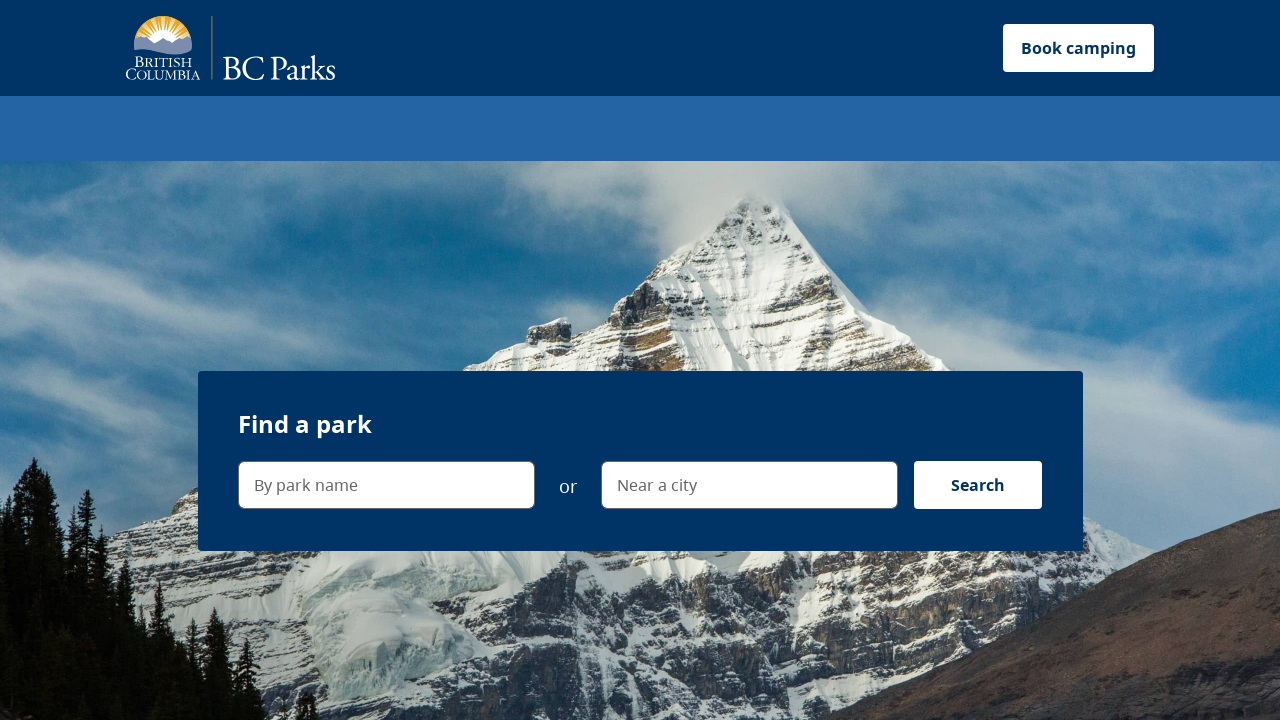

Clicked 'Privacy' footer link at (640, 658) on internal:role=link[name="Privacy"i]
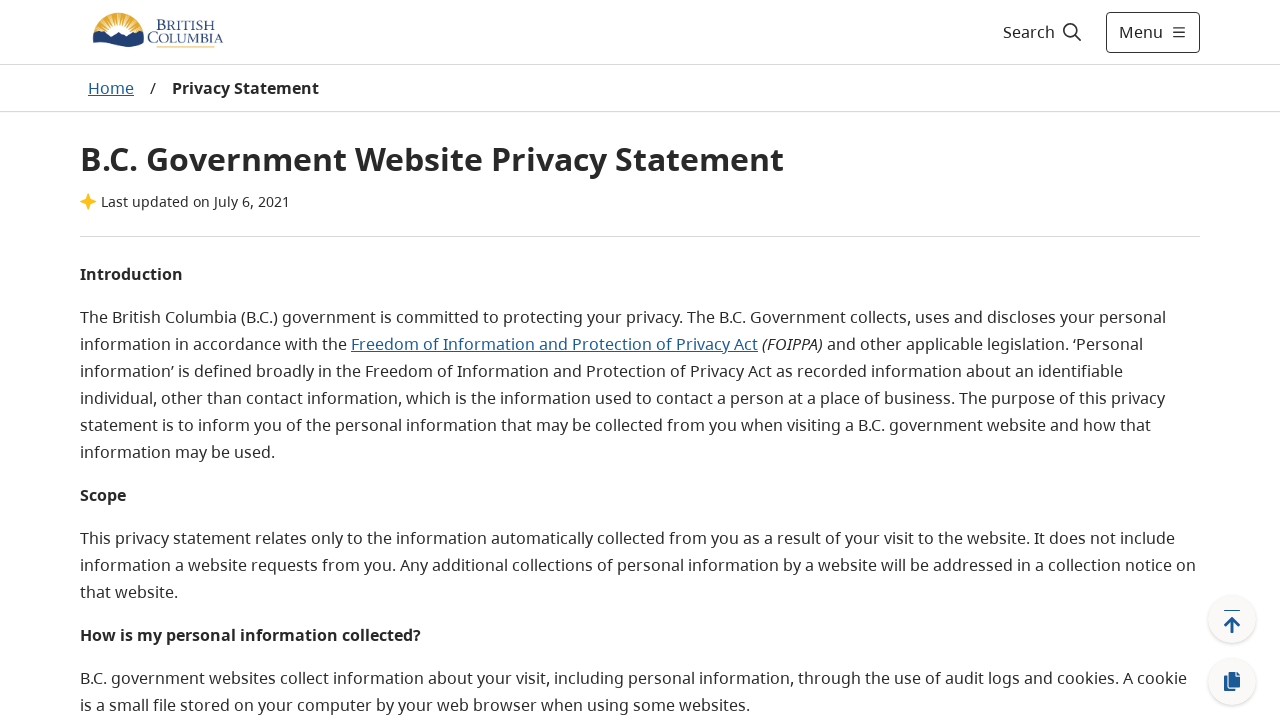

Navigated to Privacy page
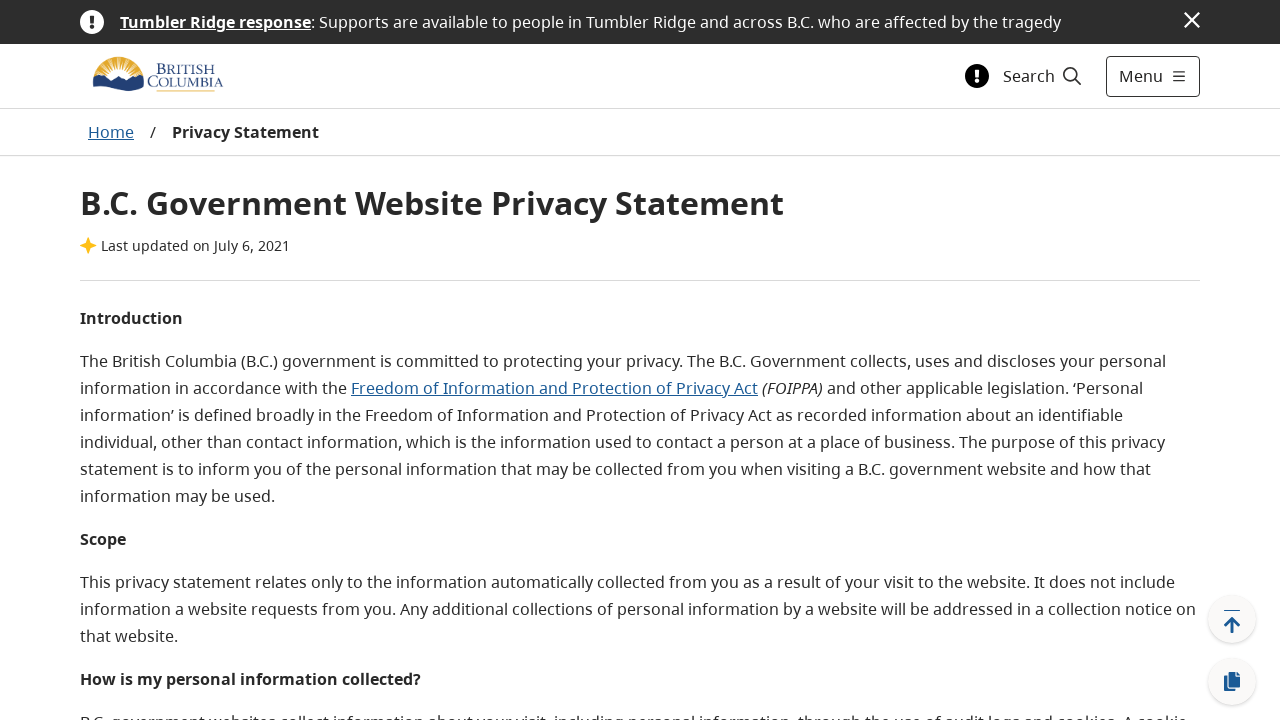

Navigated back to homepage
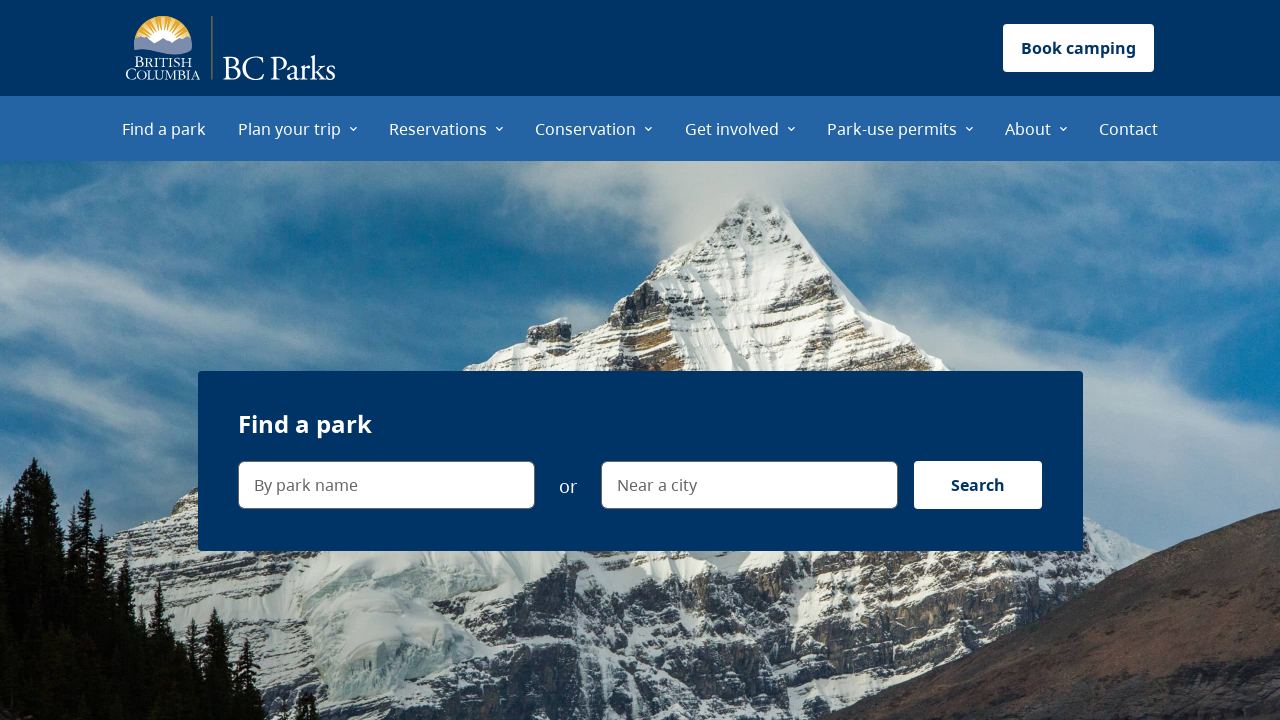

Clicked 'Accessibility' footer link at (756, 658) on internal:role=link[name="Accessibility"s]
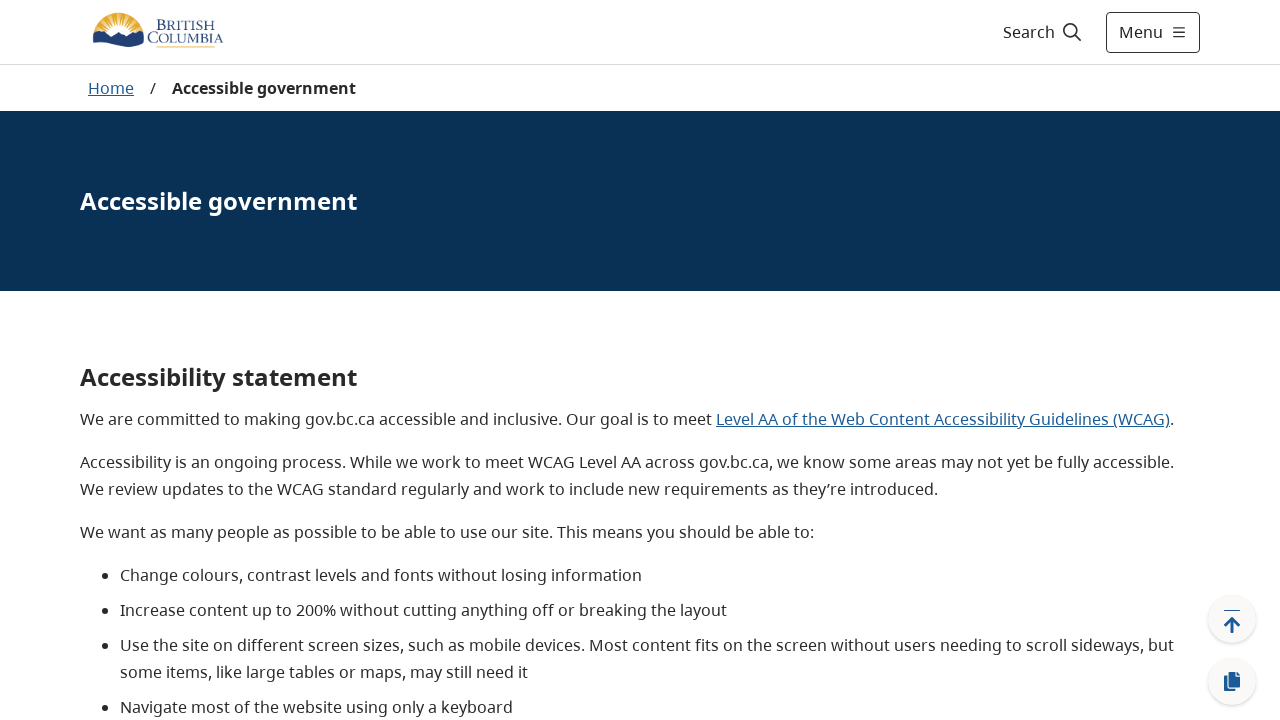

Navigated to Accessibility page
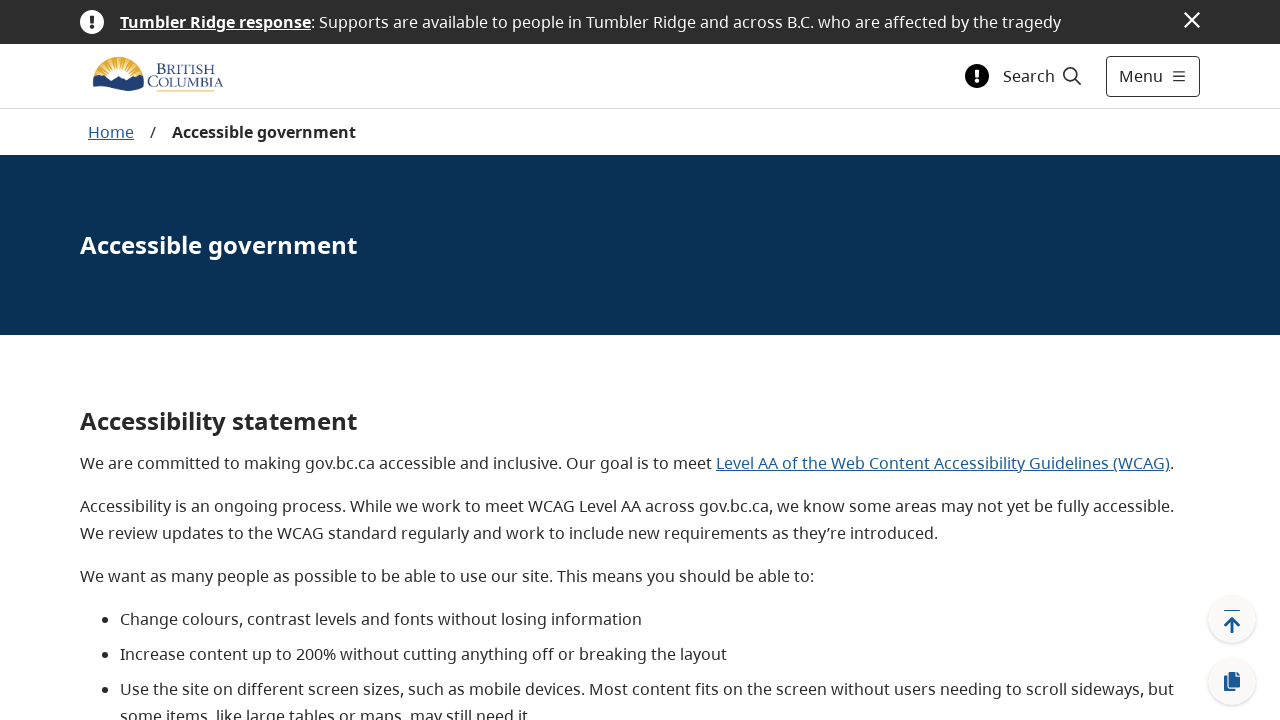

Navigated back to homepage
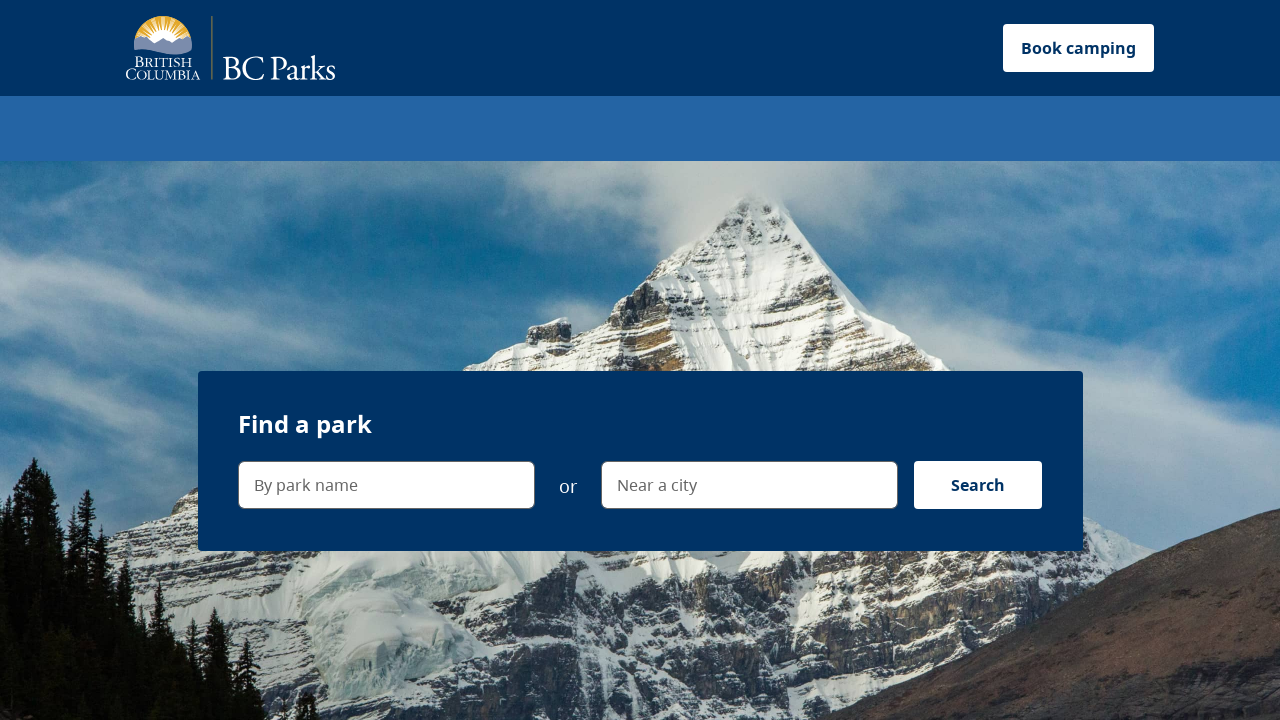

Clicked 'Copyright' footer link at (872, 658) on internal:role=link[name="Copyright"i]
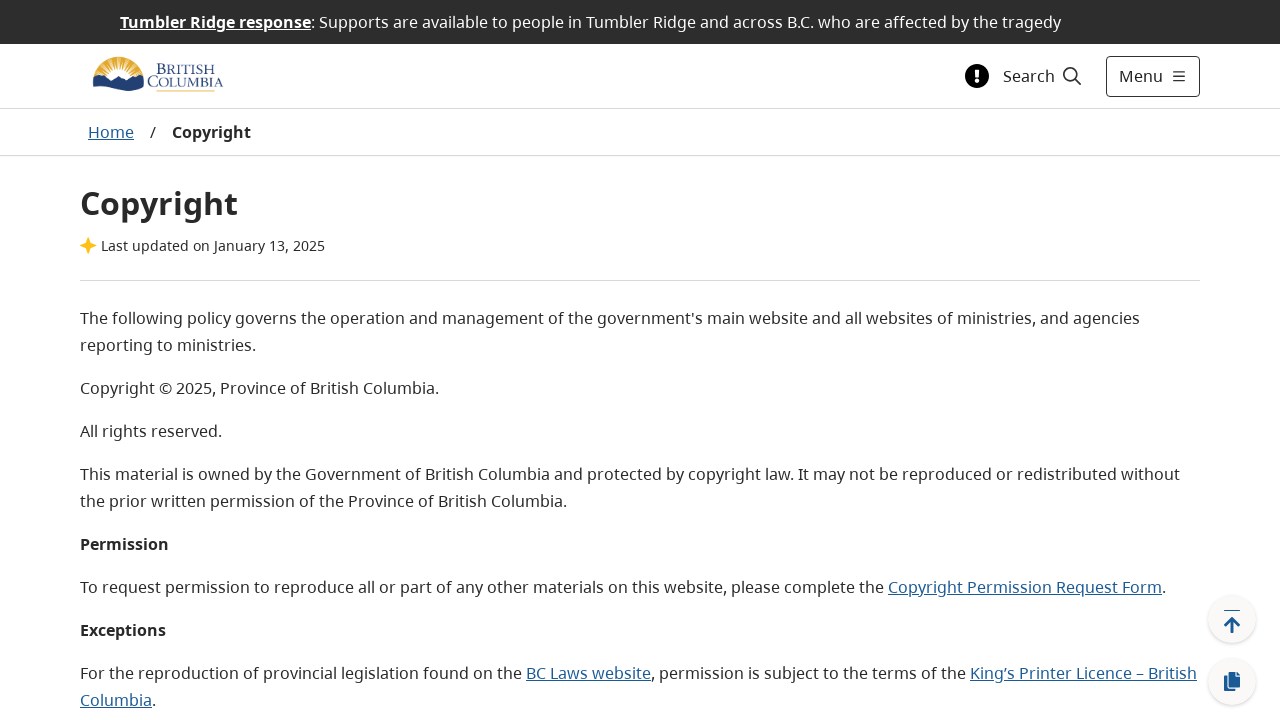

Navigated to Copyright page
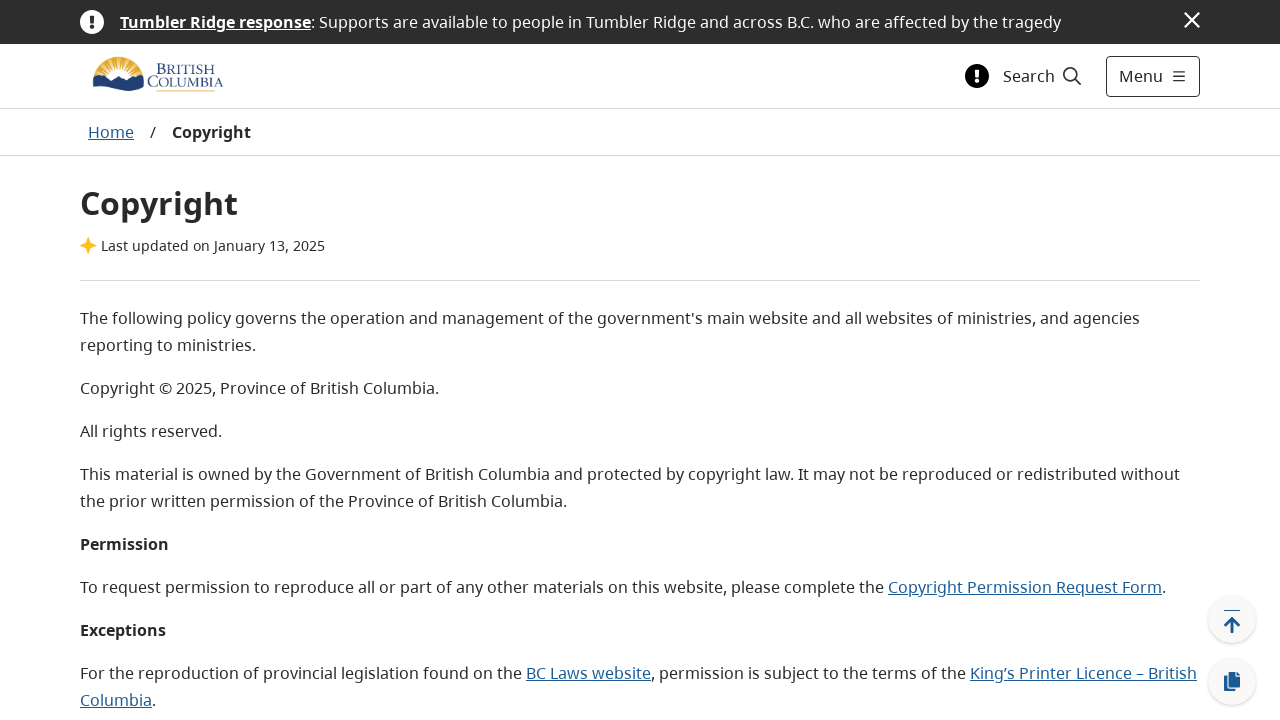

Navigated back to homepage
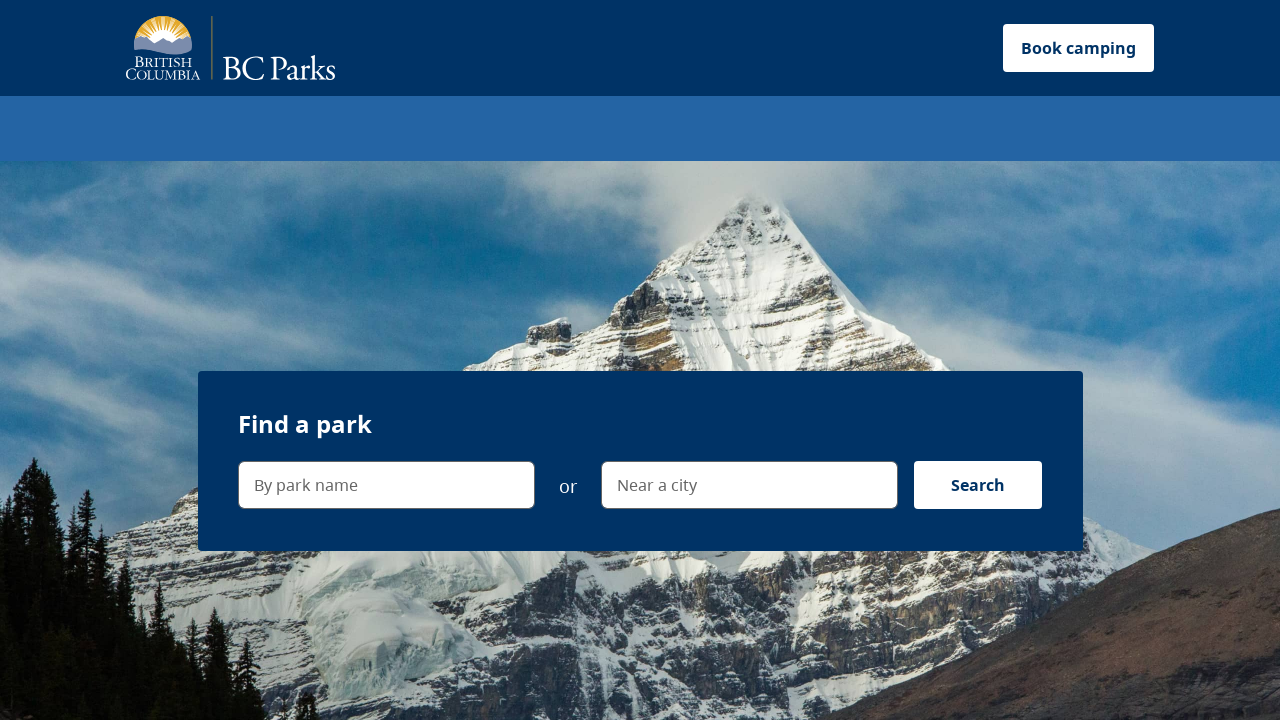

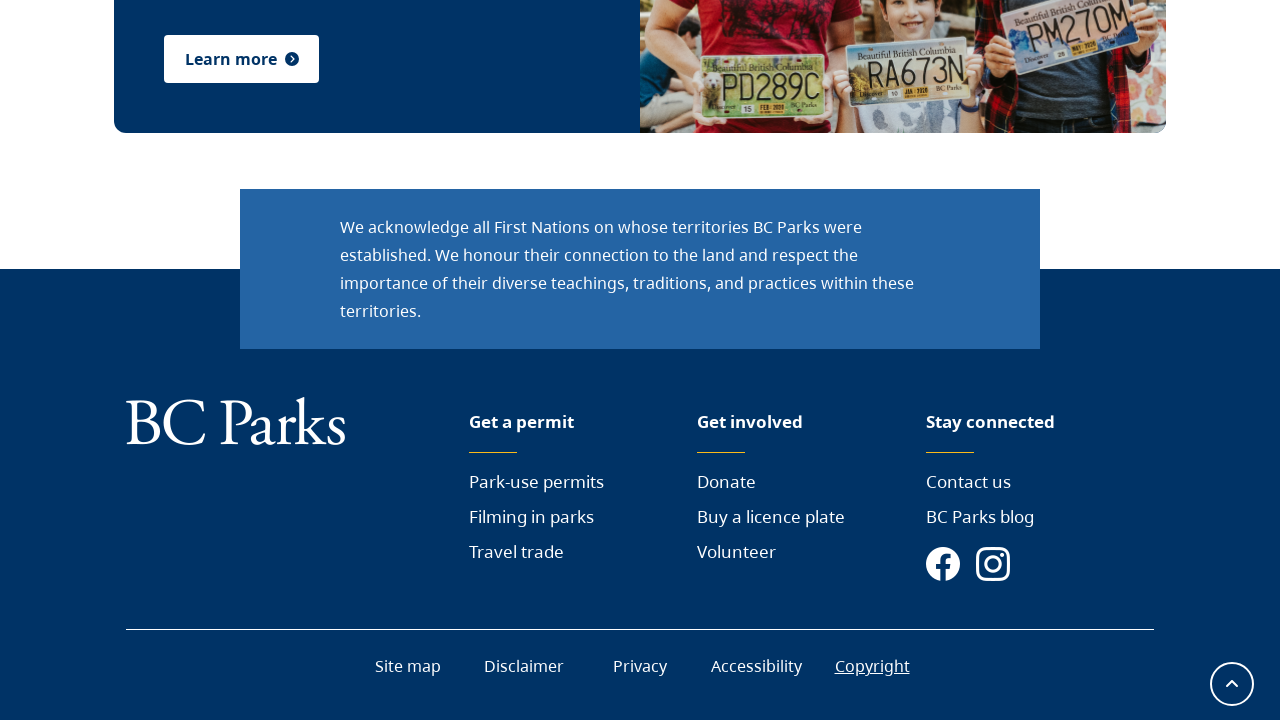